Navigates to duotech.io website and interacts with various elements including h1 heading and links on the page

Starting URL: https://www.duotech.io/

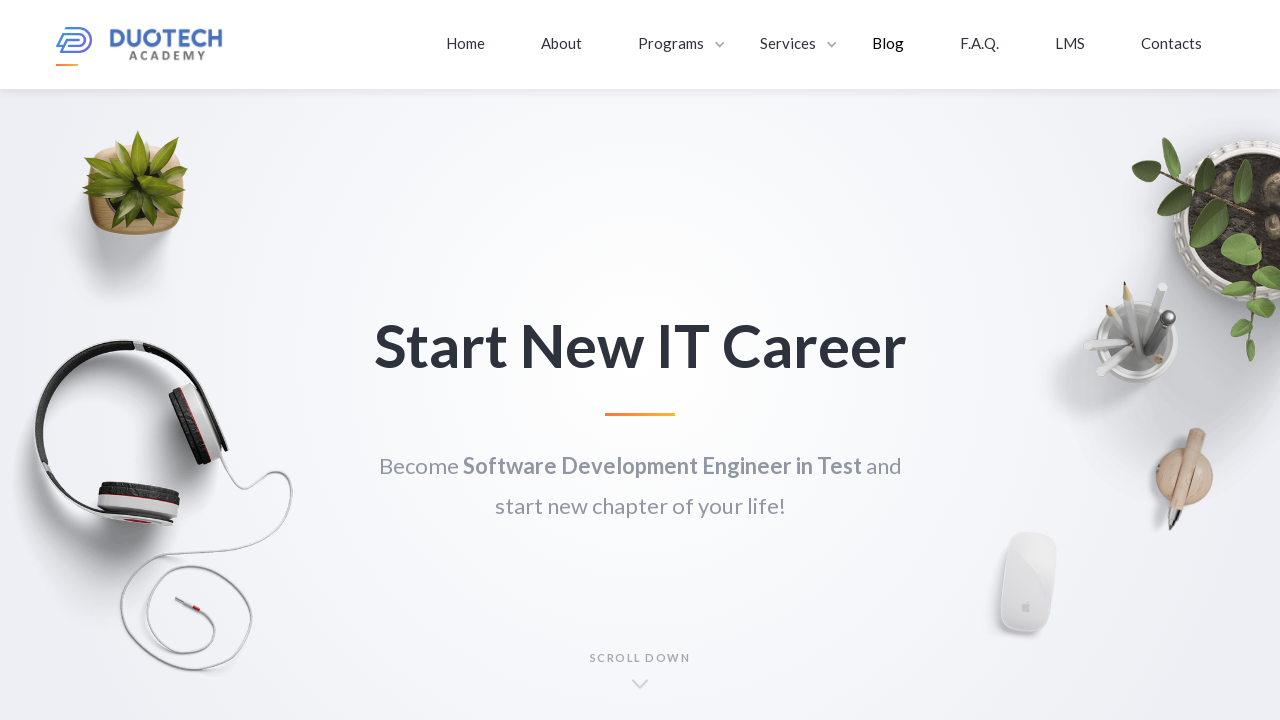

Navigated to duotech.io website
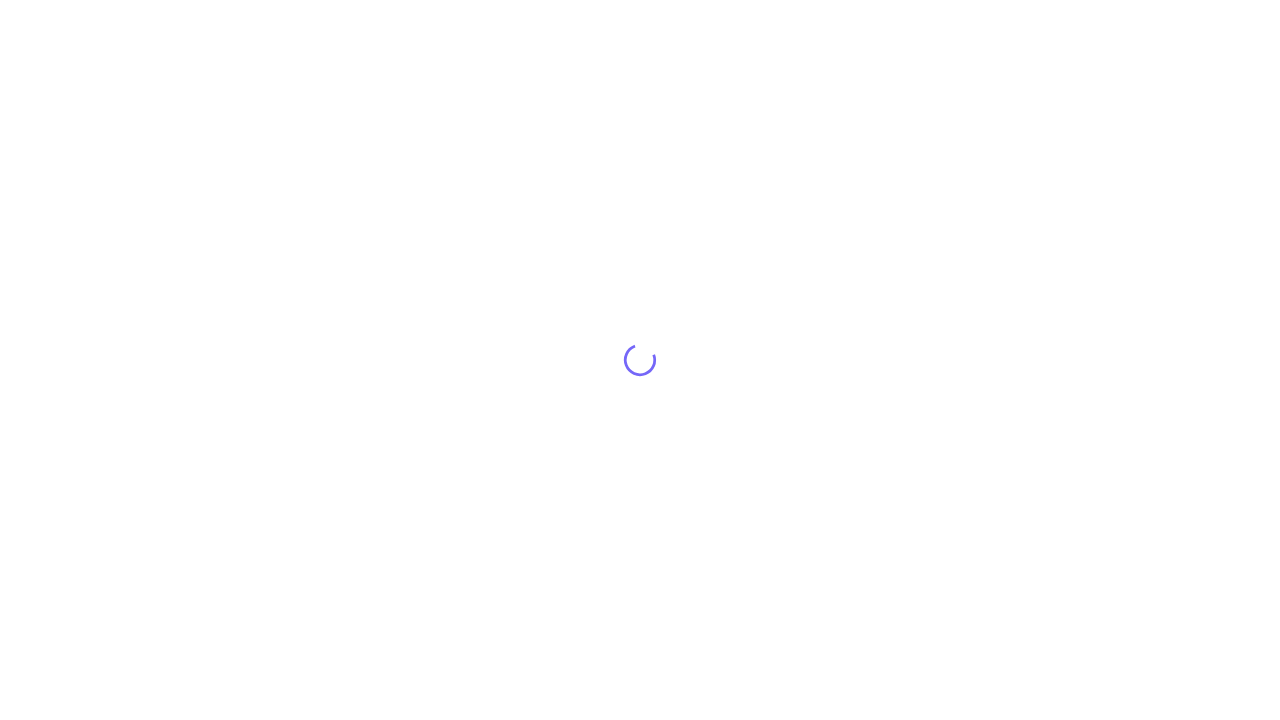

Located h1 heading element
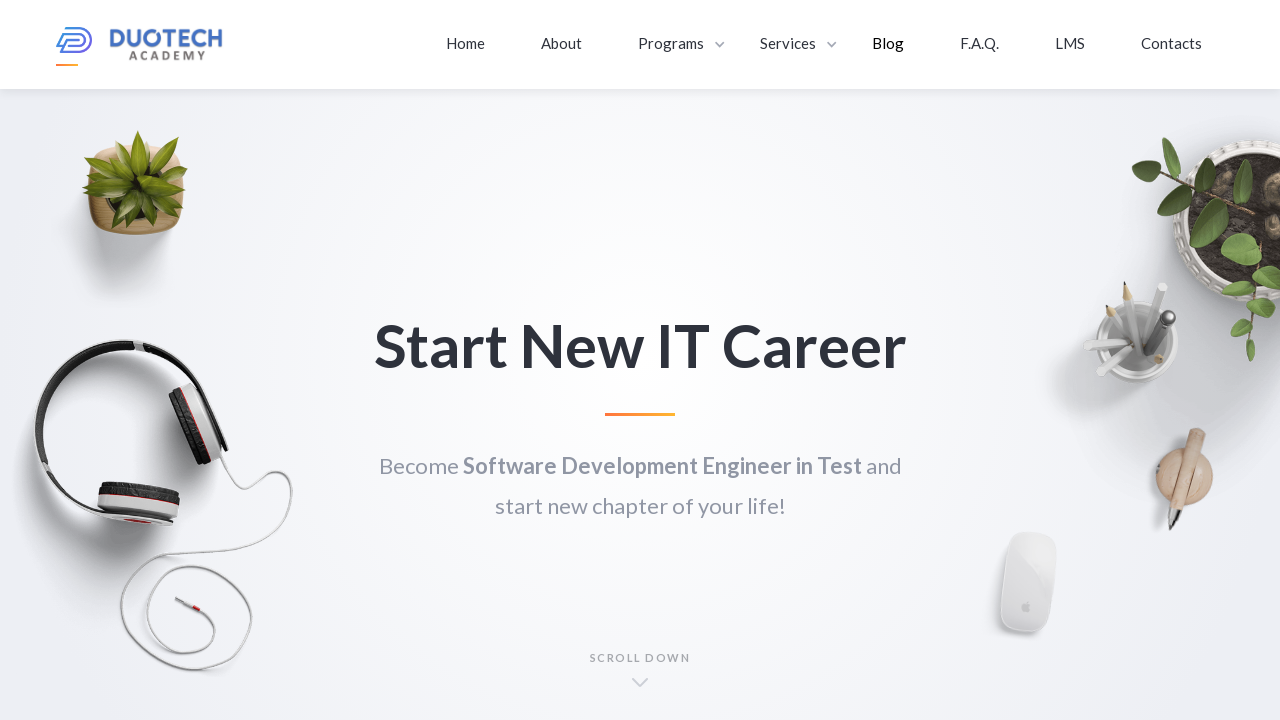

Retrieved and printed h1 heading text
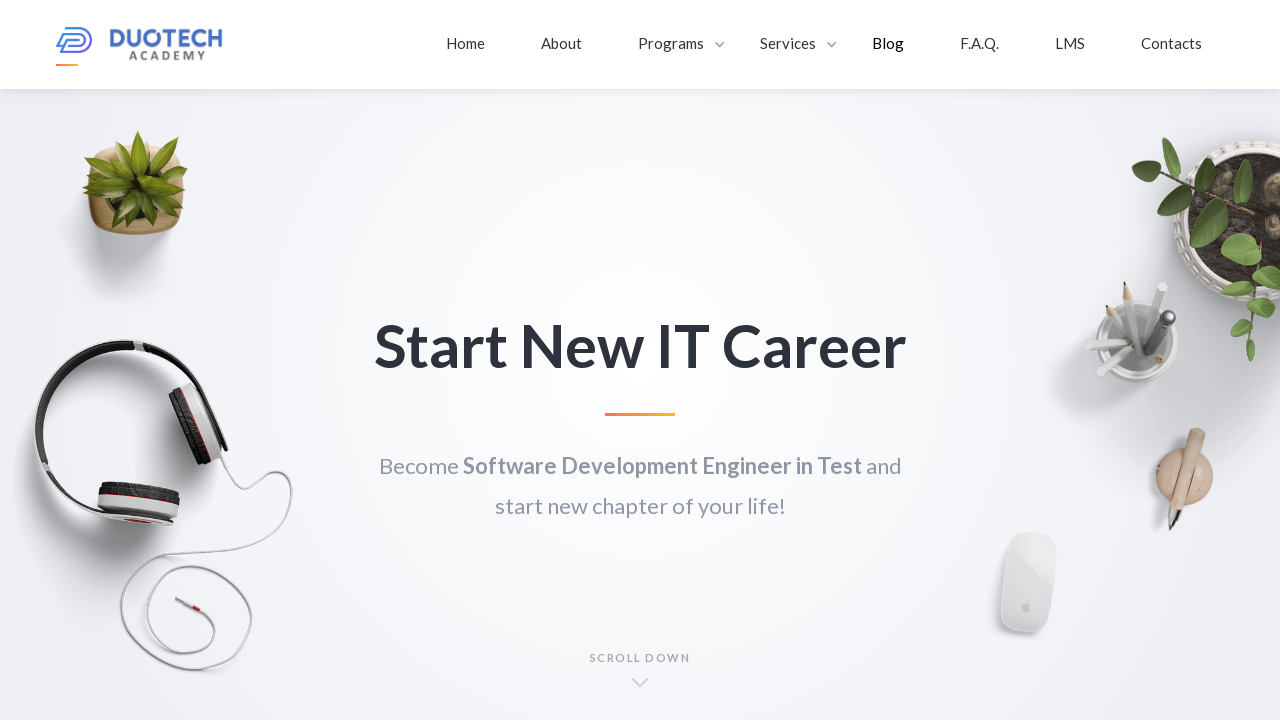

Located all links on the page
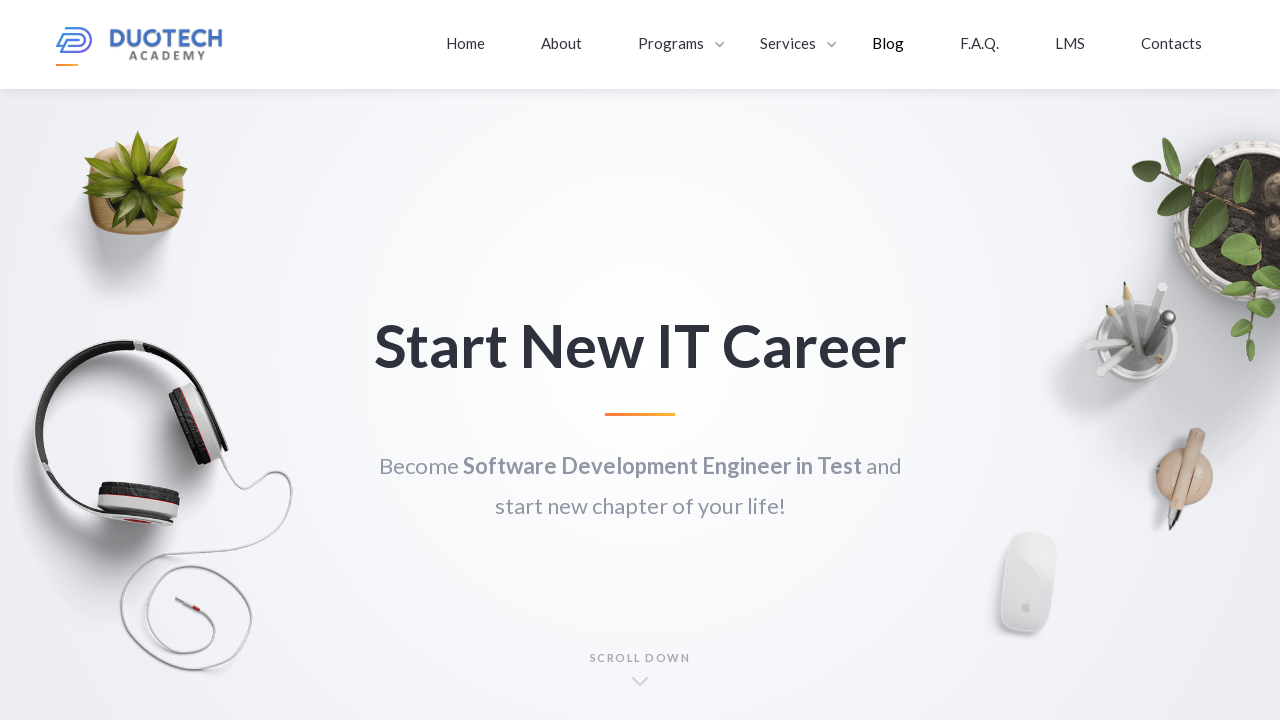

Retrieved and printed link text content
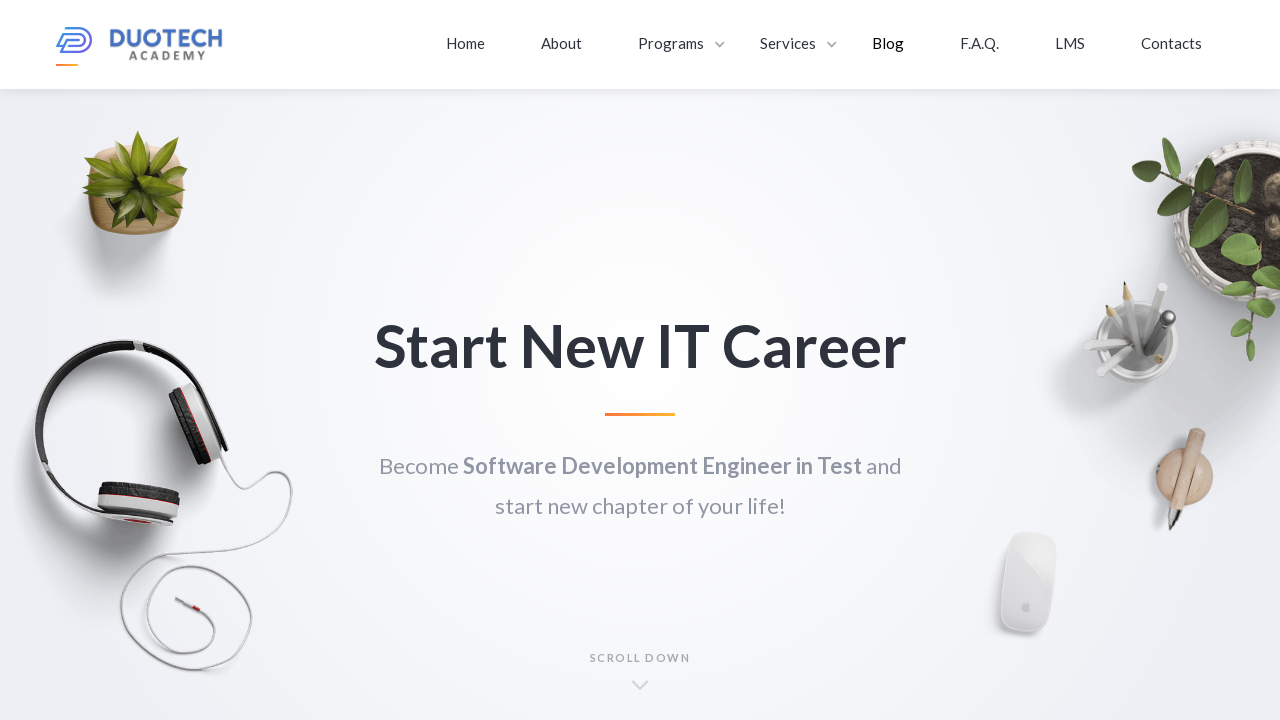

Retrieved and printed link text content
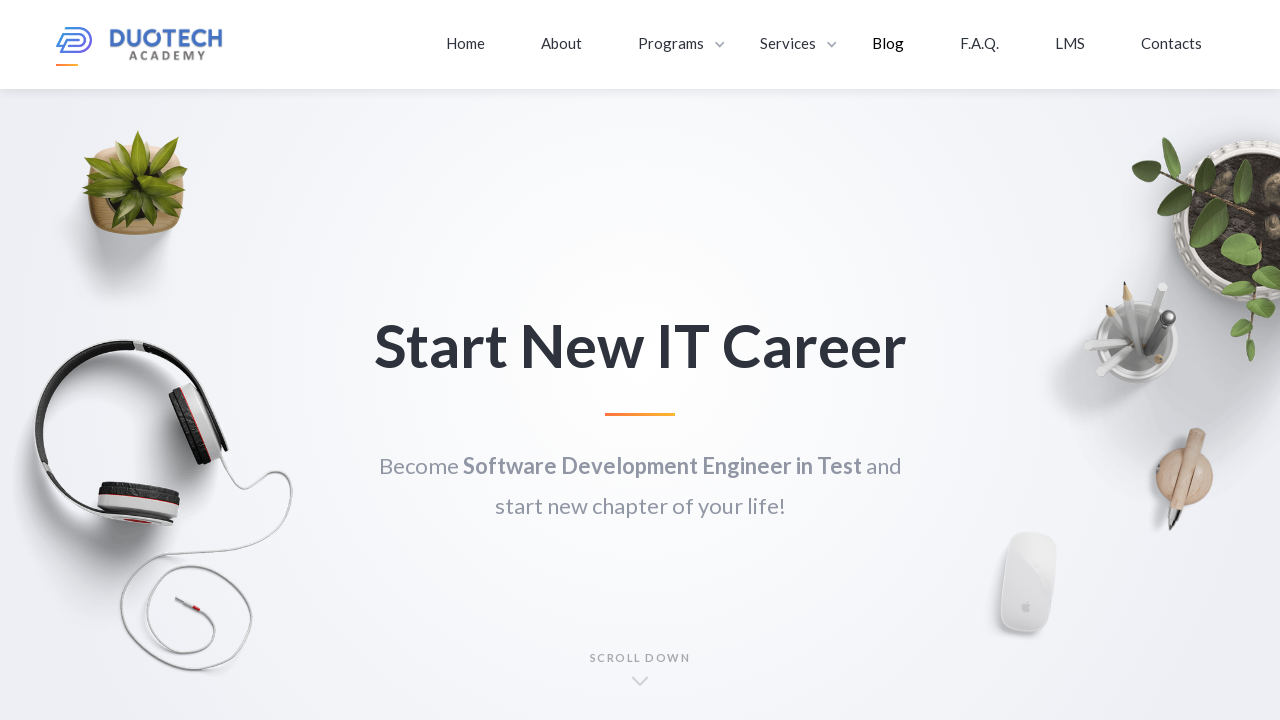

Retrieved and printed link text content
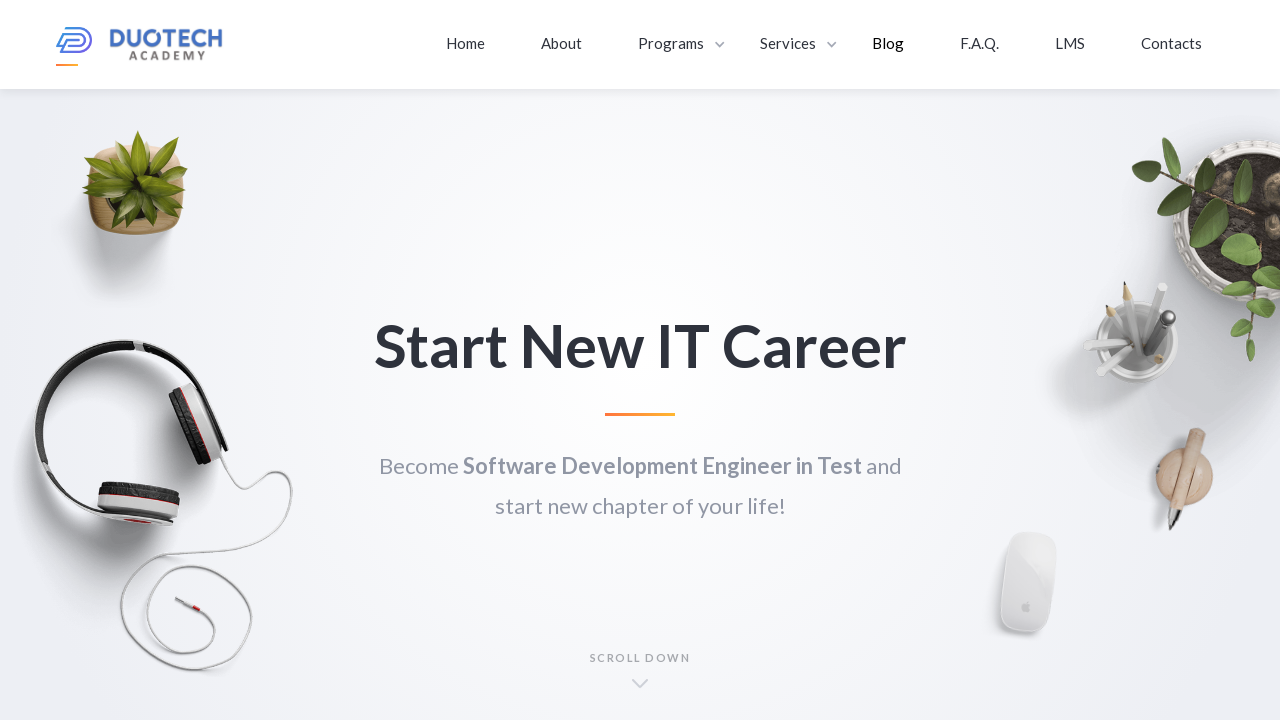

Retrieved and printed link text content
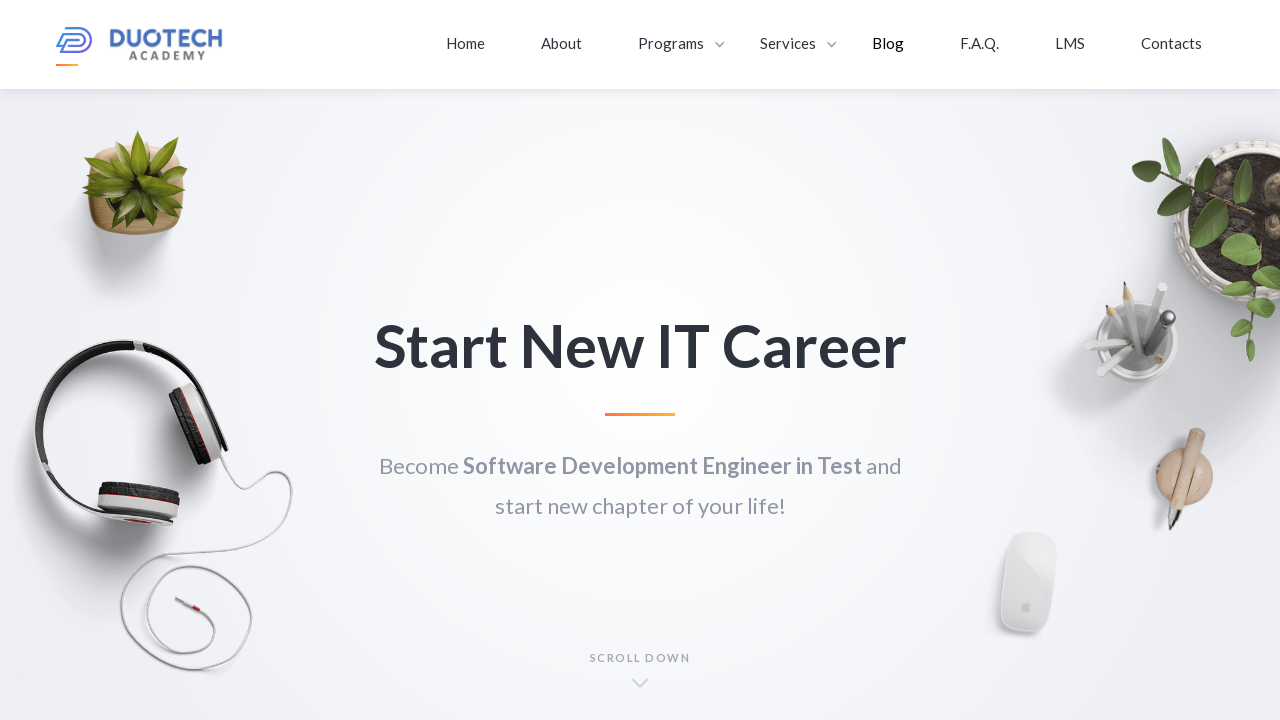

Retrieved and printed link text content
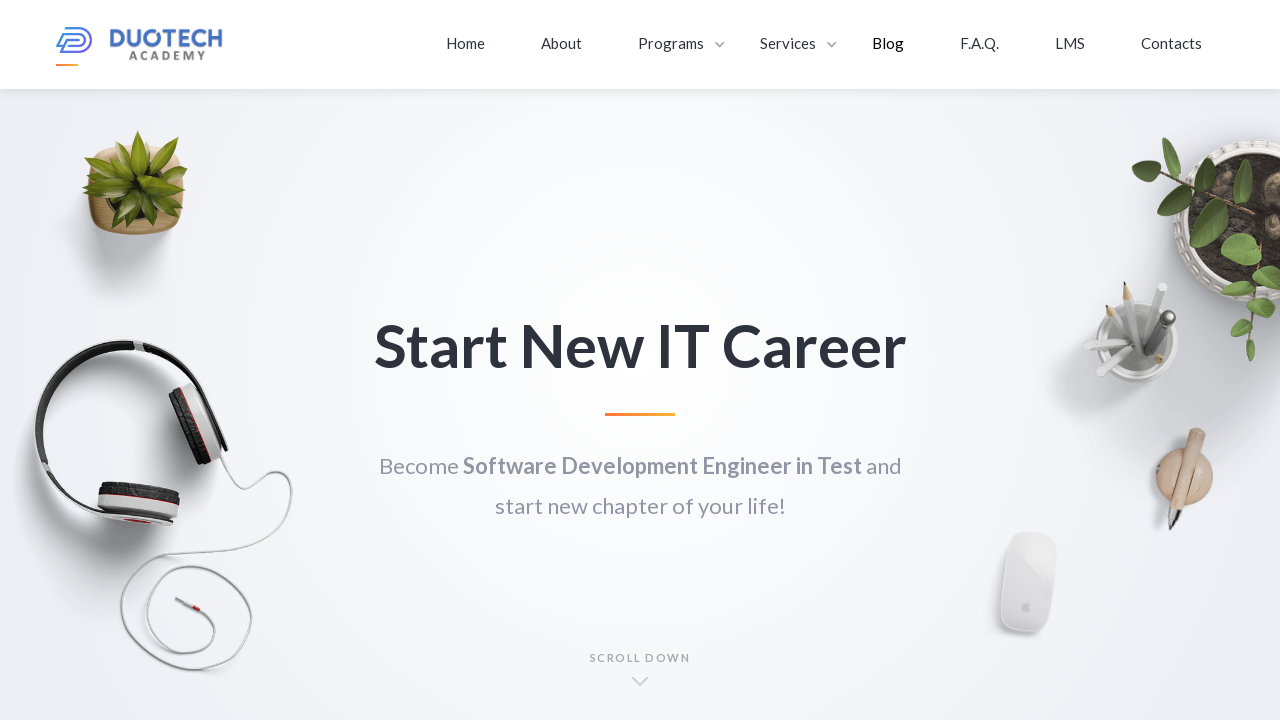

Retrieved and printed link text content
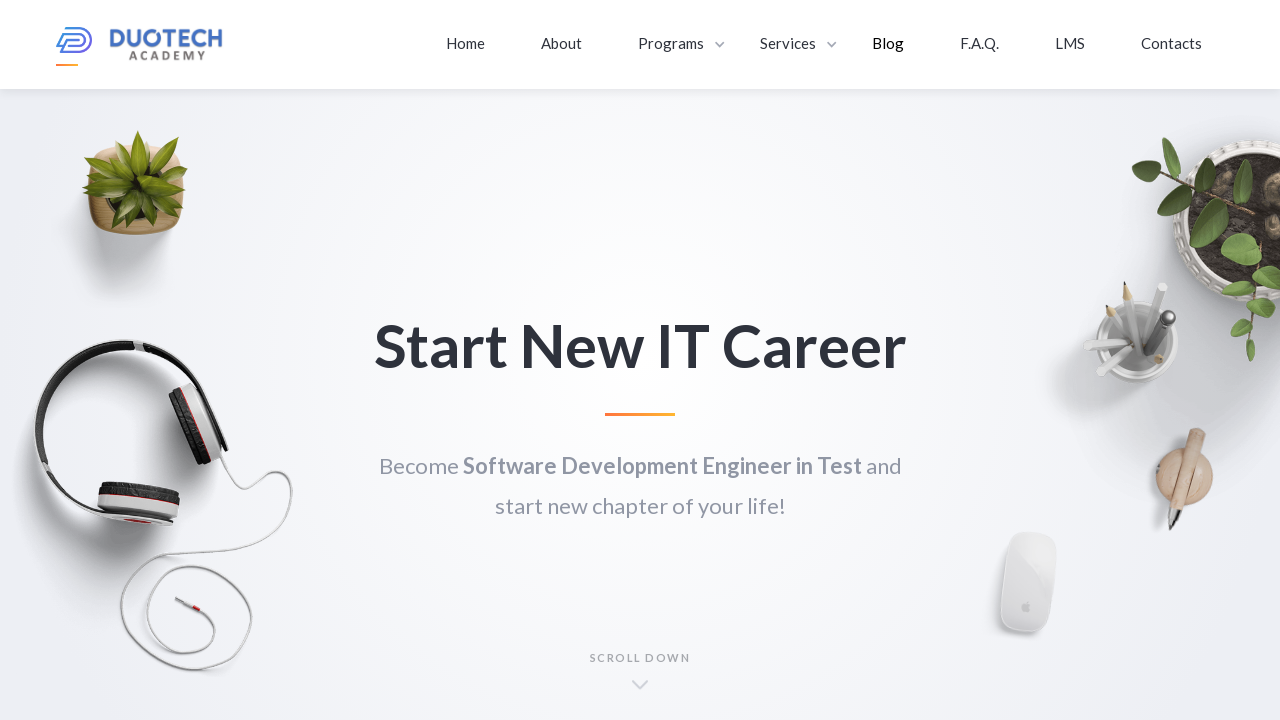

Retrieved and printed link text content
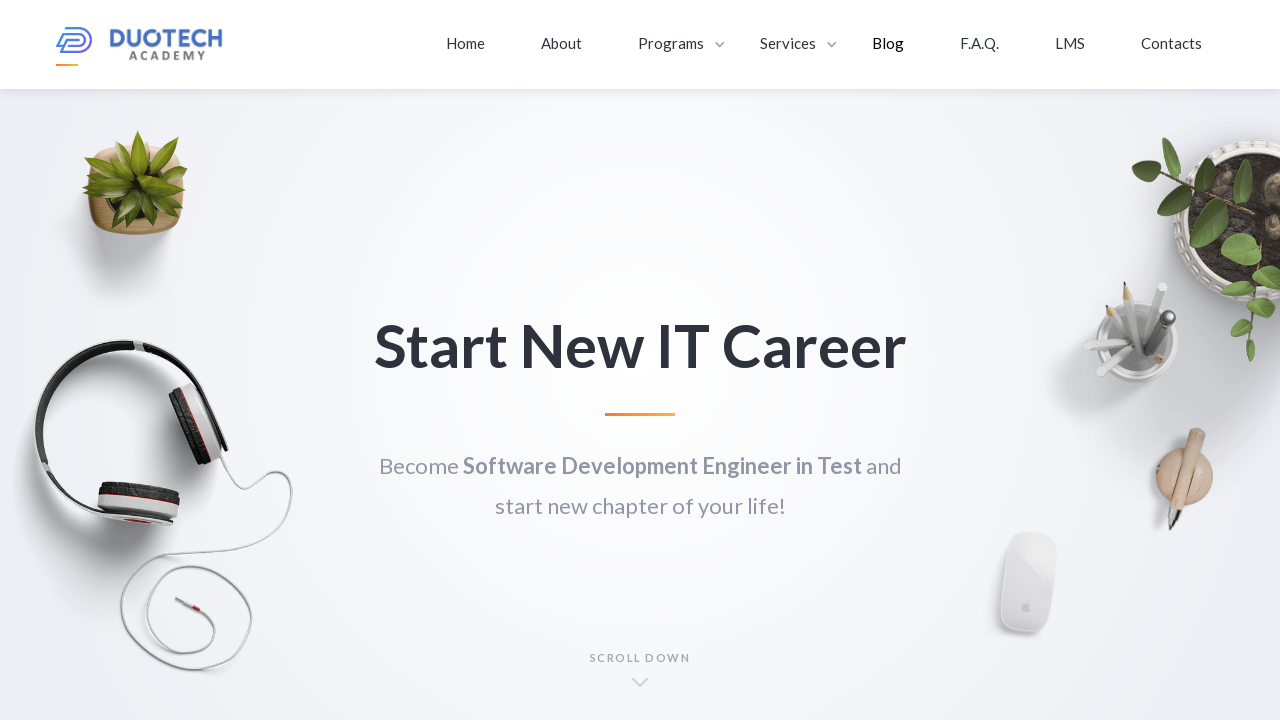

Retrieved and printed link text content
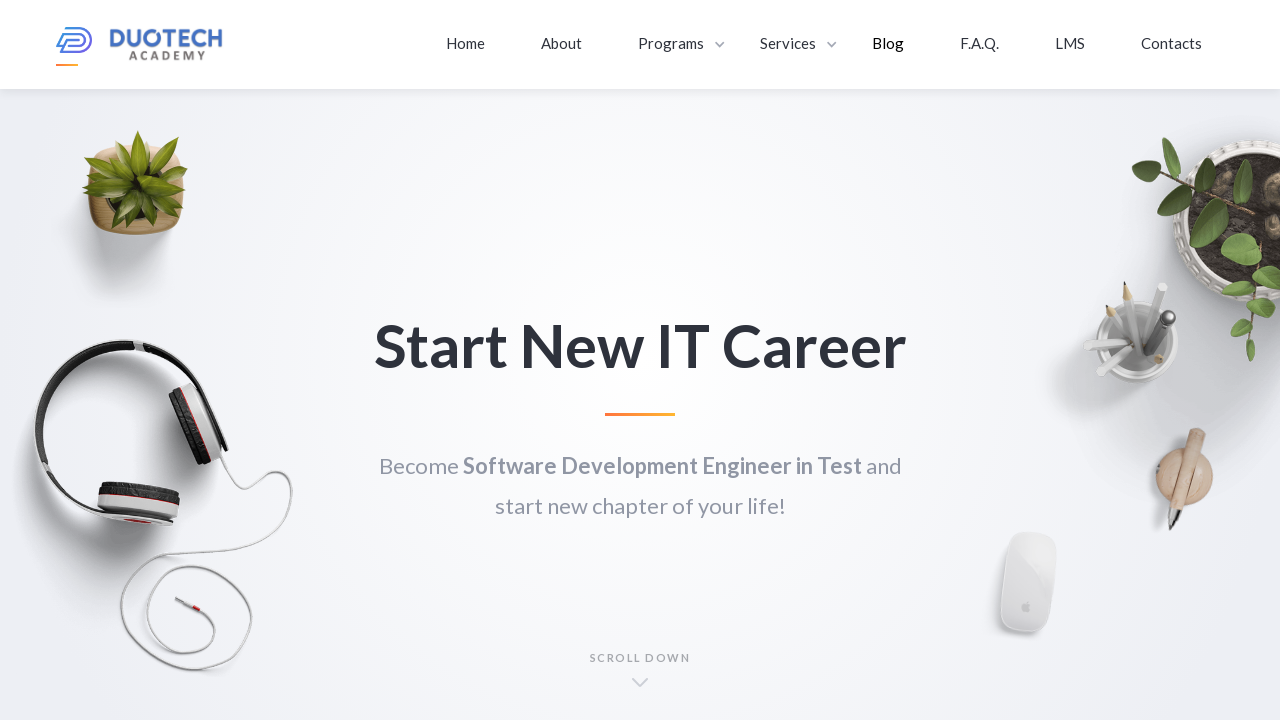

Retrieved and printed link text content
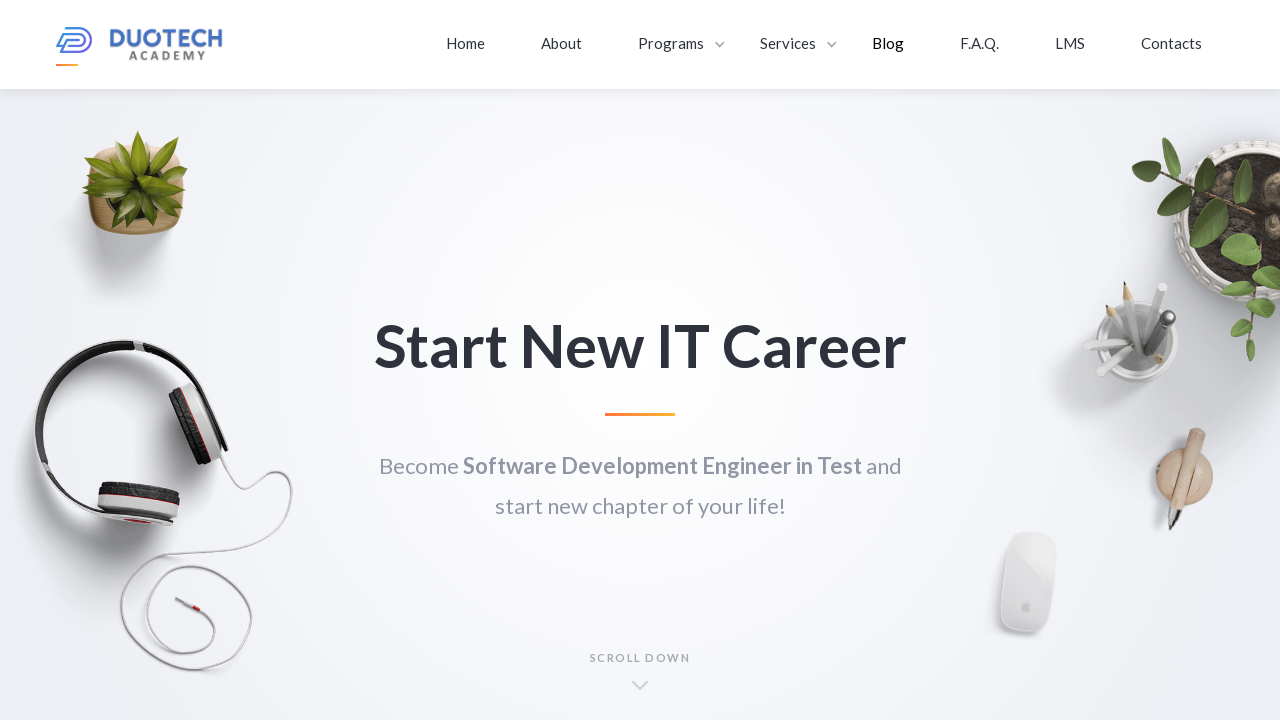

Retrieved and printed link text content
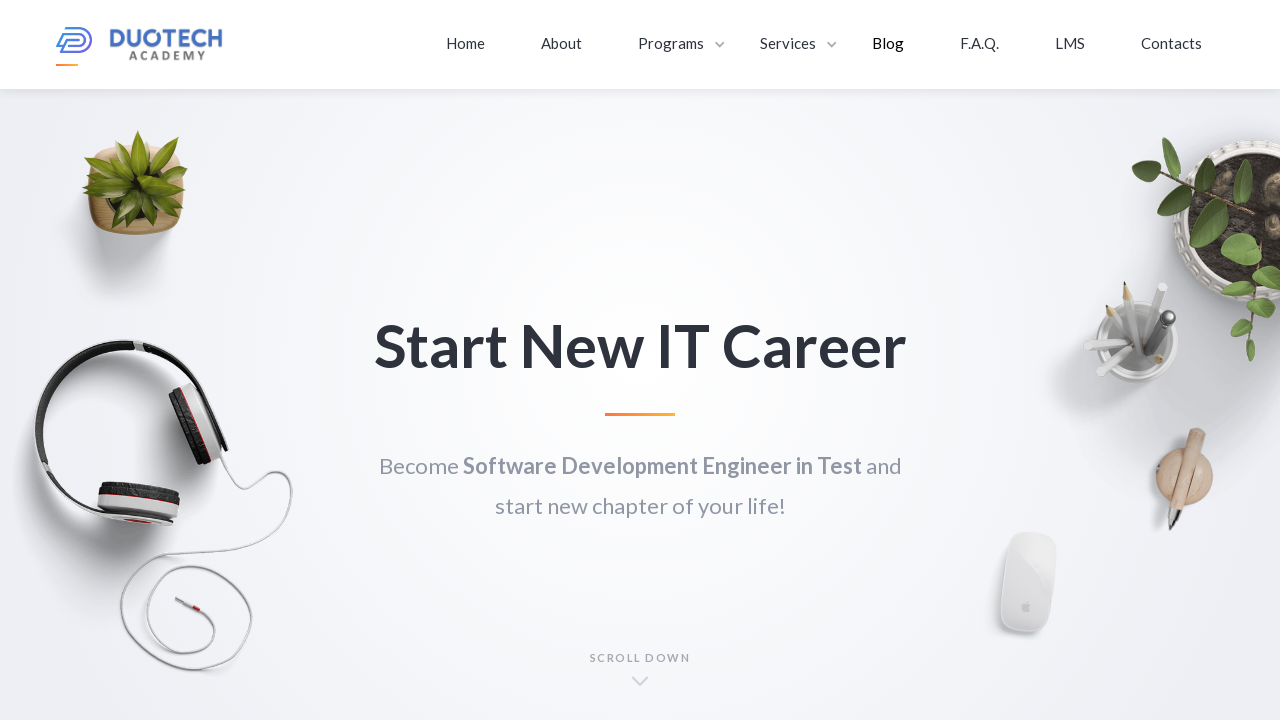

Retrieved and printed link text content
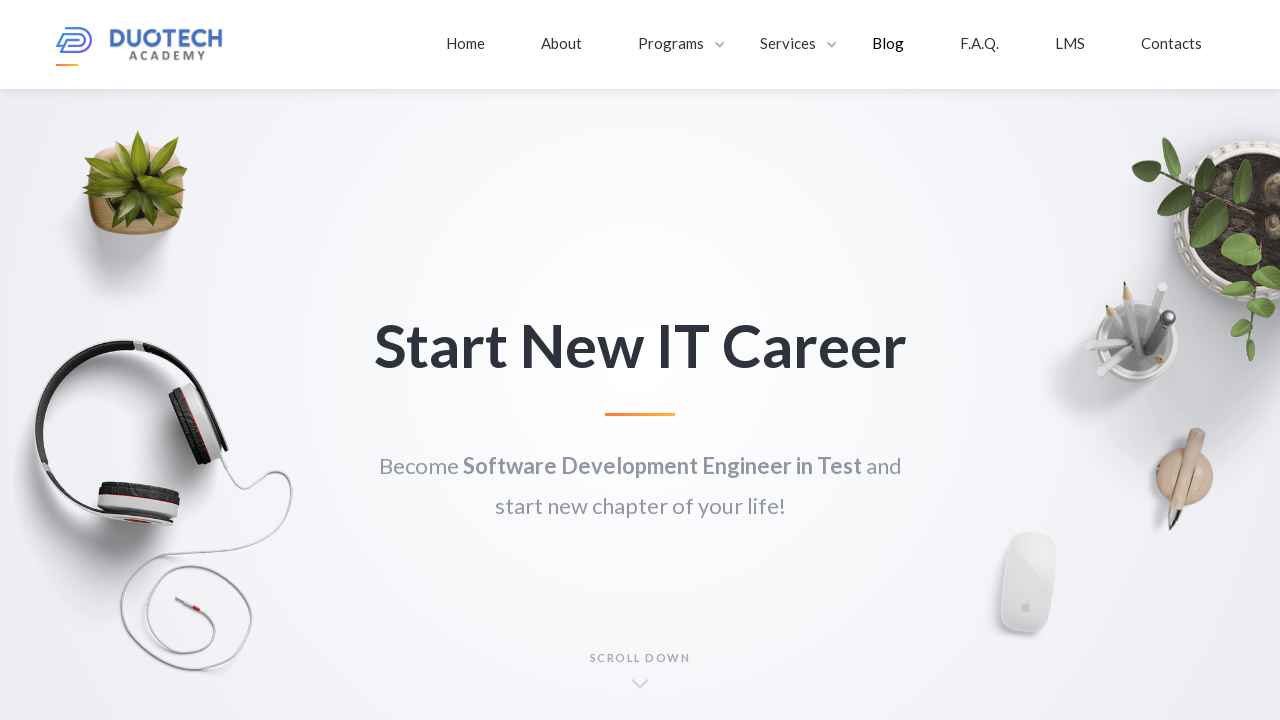

Retrieved and printed link text content
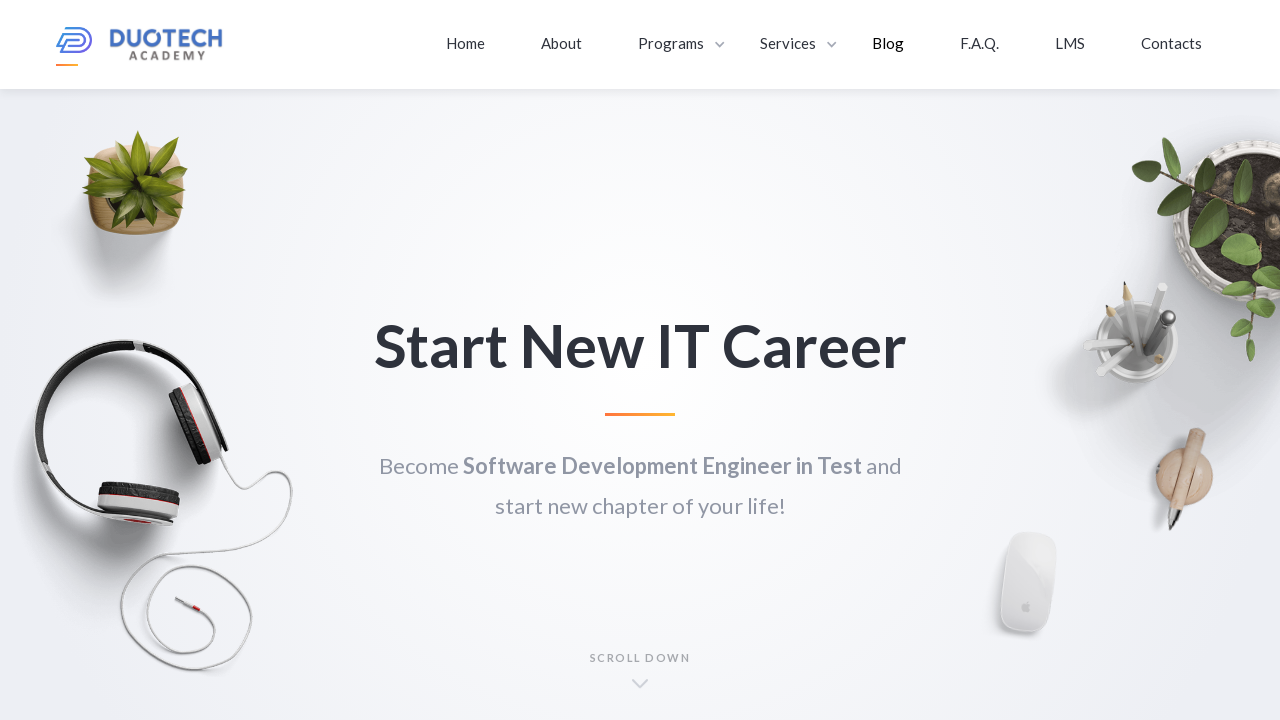

Retrieved and printed link text content
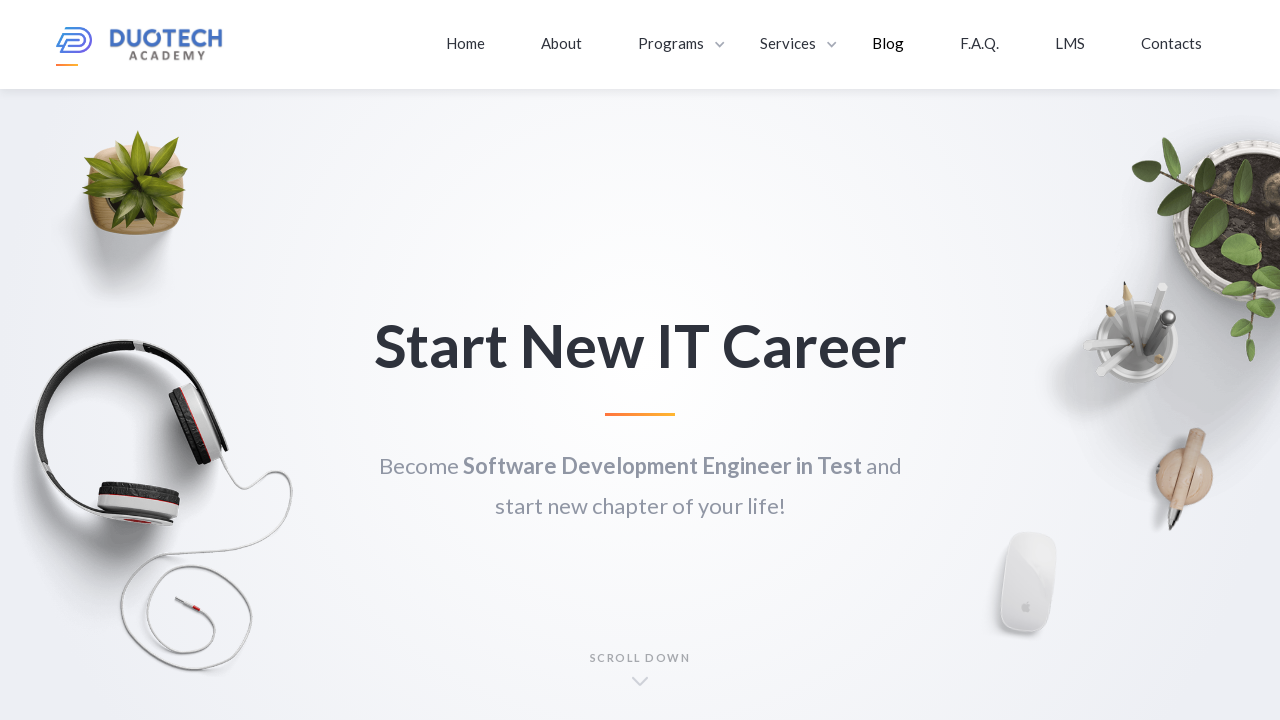

Retrieved and printed link text content
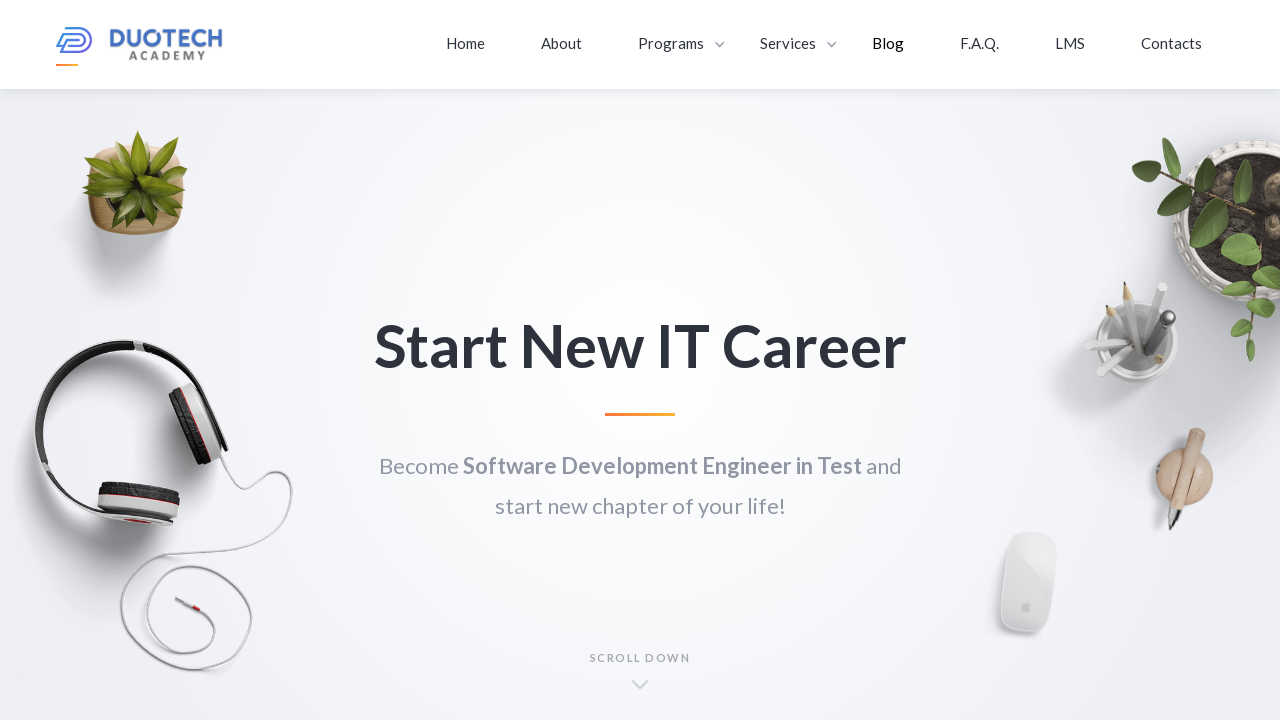

Retrieved and printed link text content
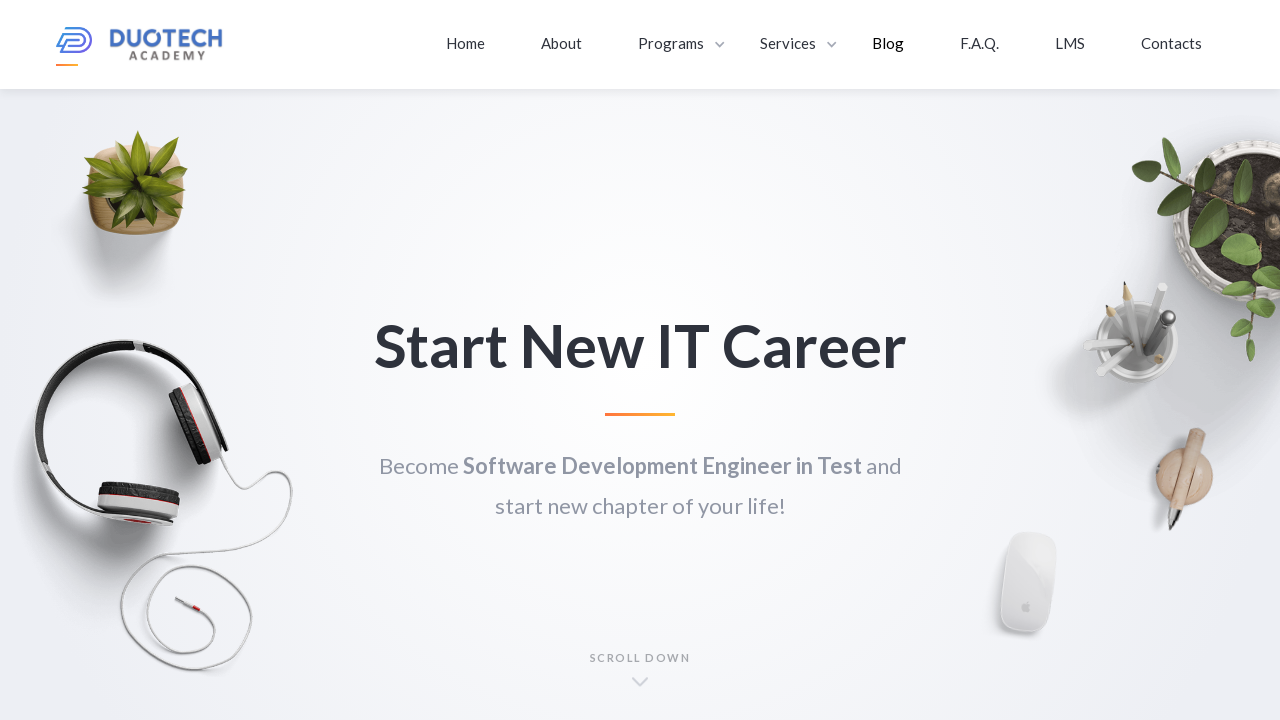

Retrieved and printed link text content
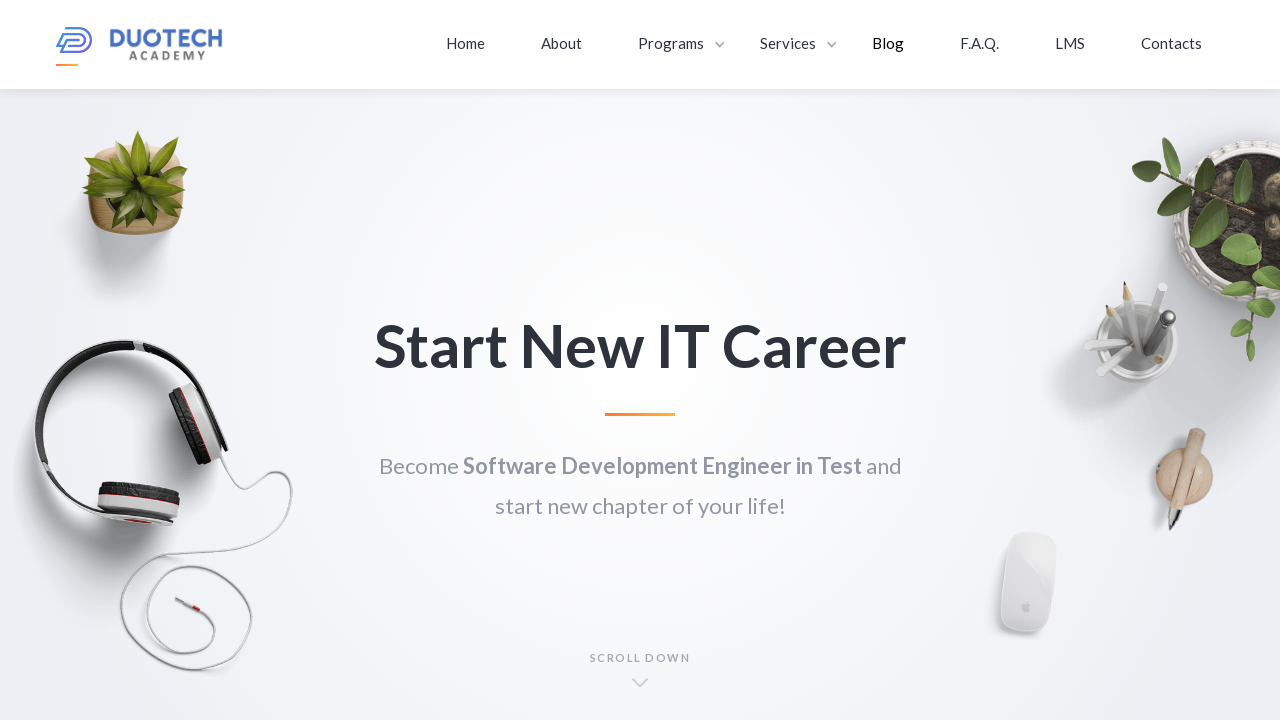

Retrieved and printed link text content
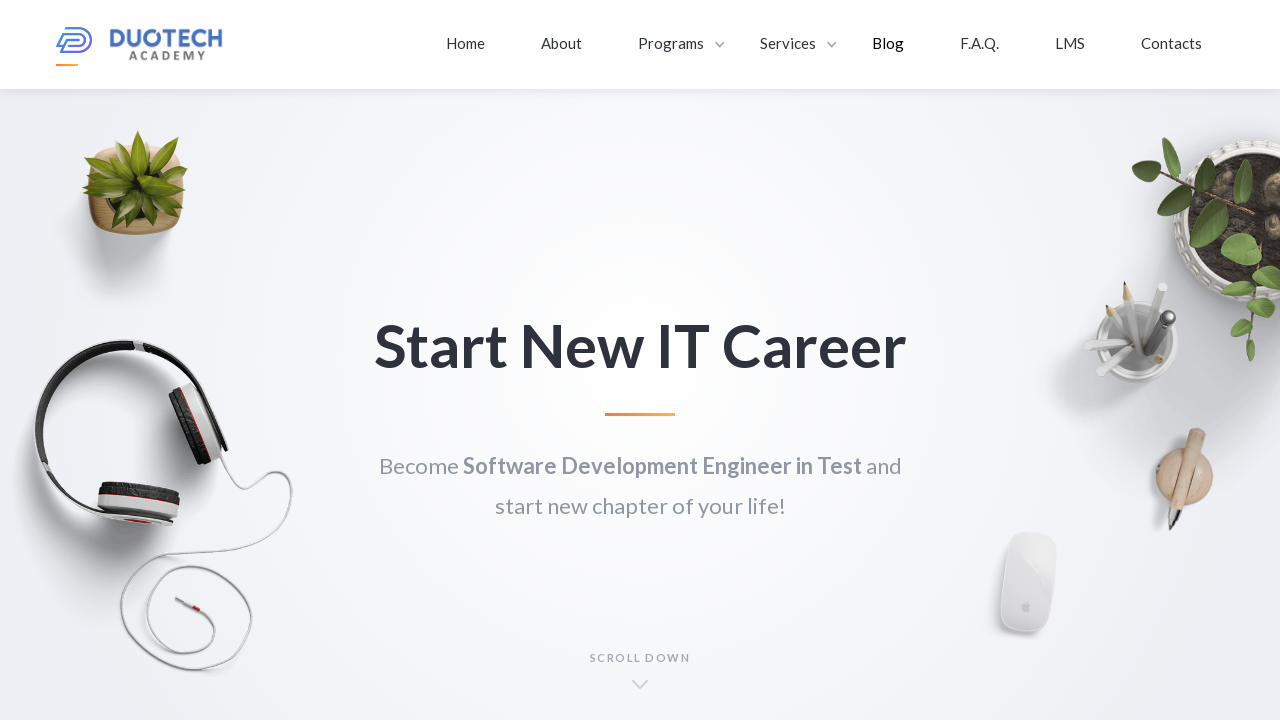

Retrieved and printed link text content
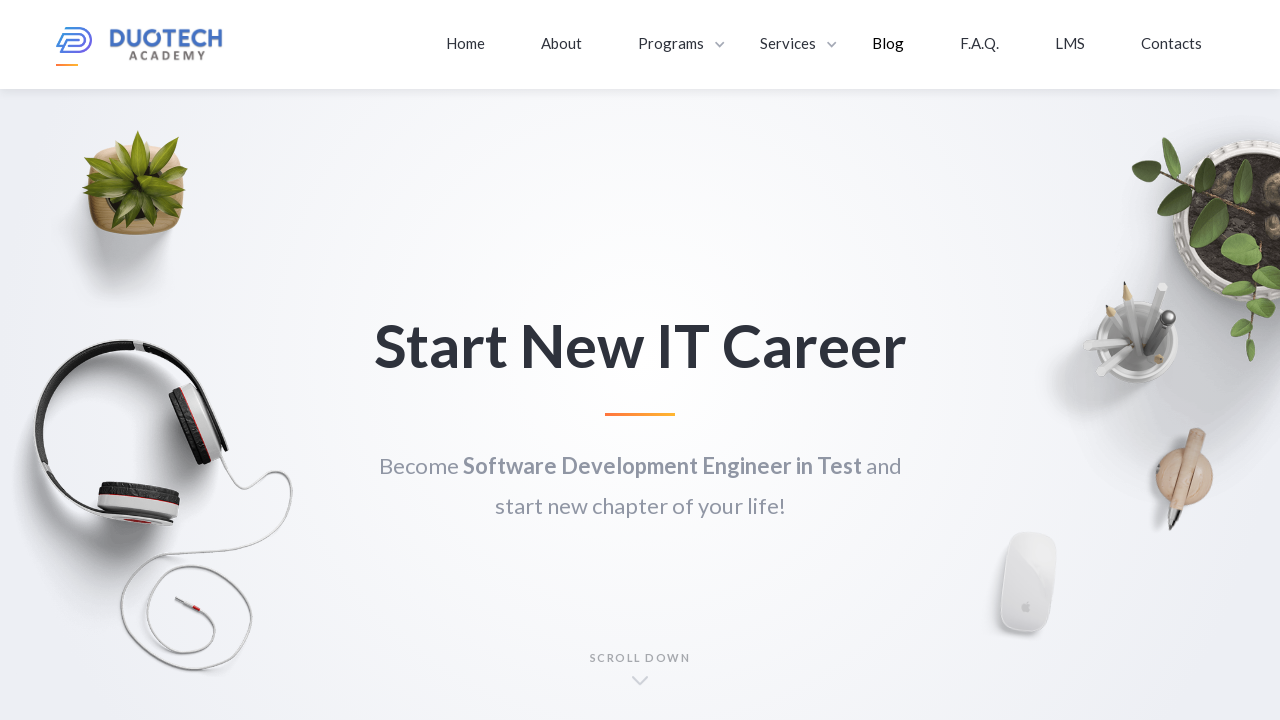

Retrieved and printed link text content
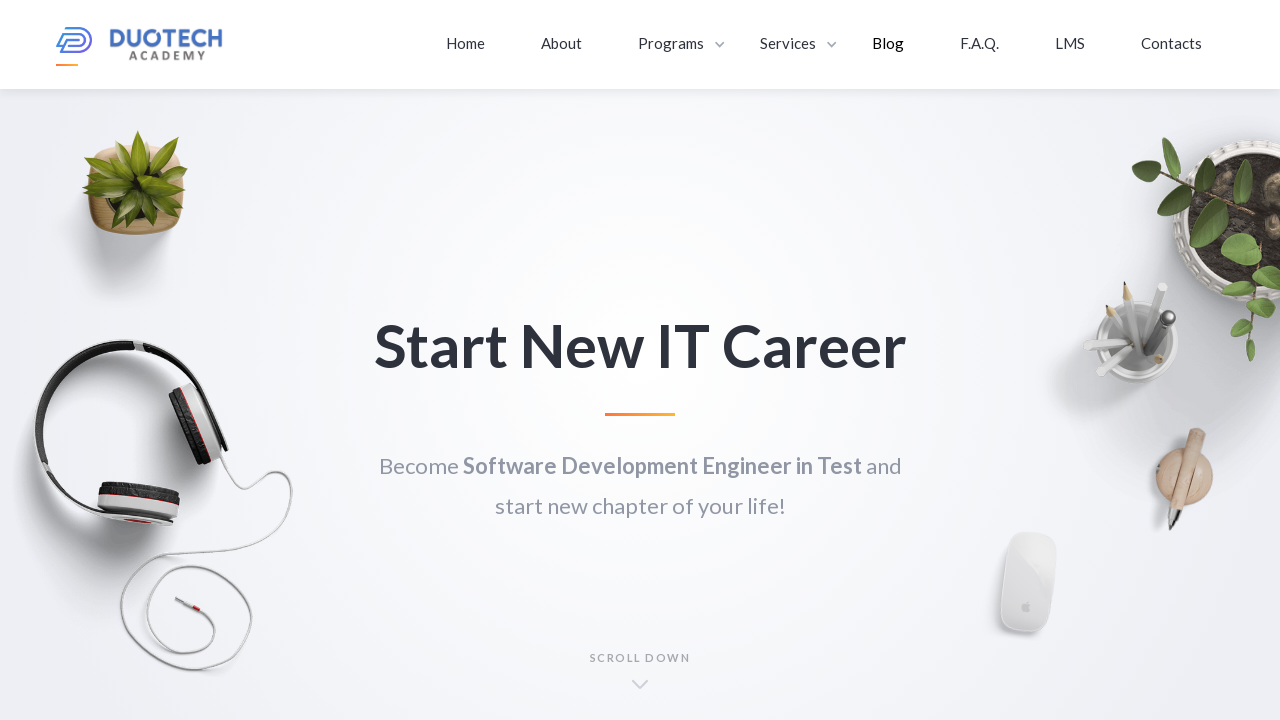

Retrieved and printed link text content
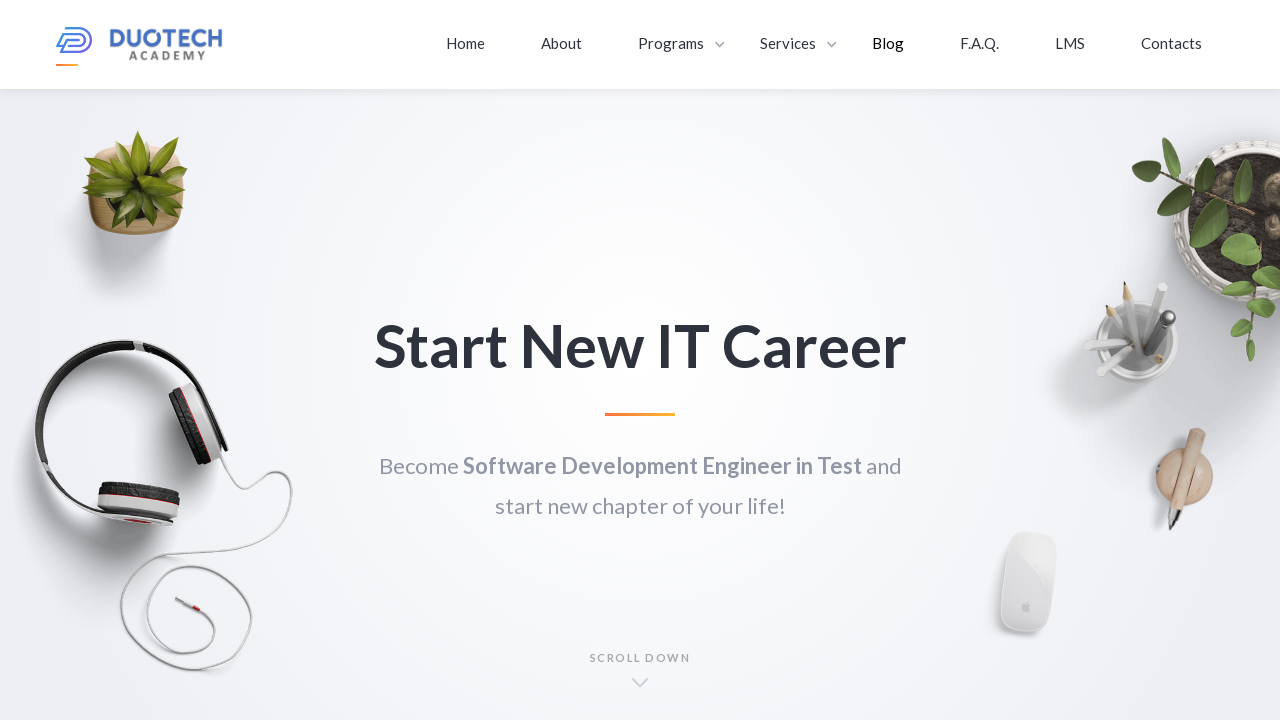

Retrieved and printed link text content
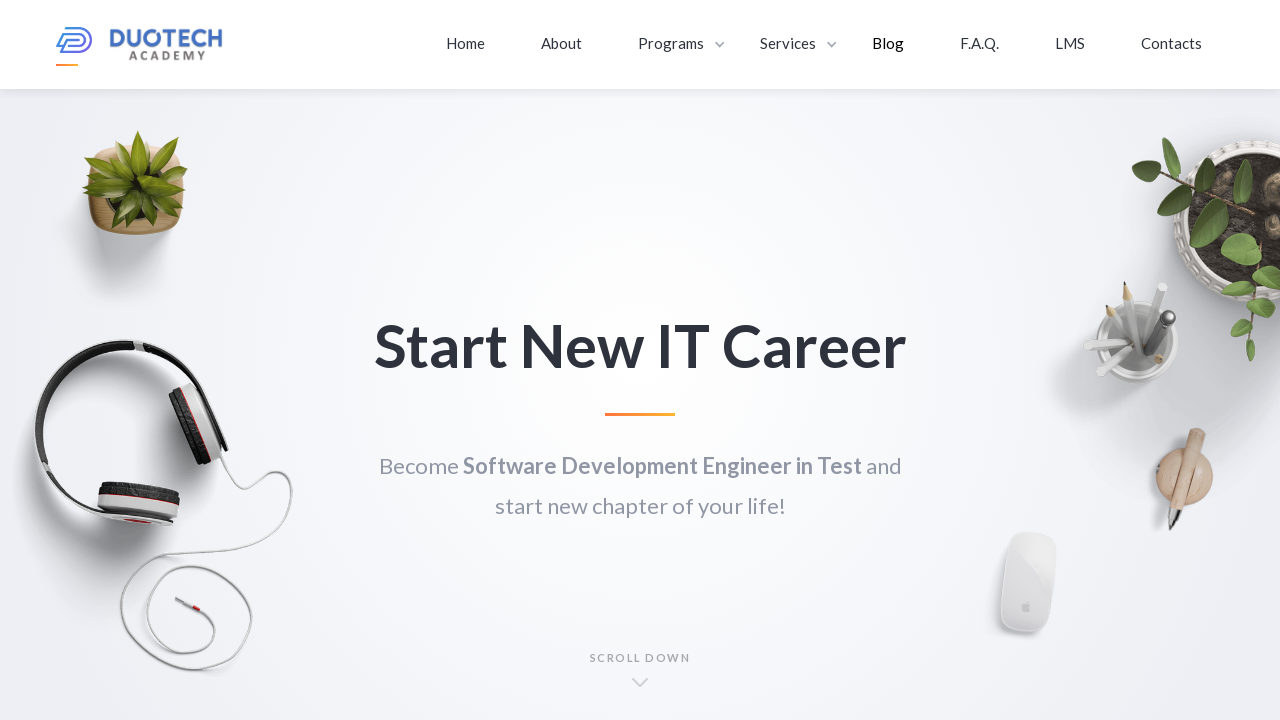

Retrieved and printed link text content
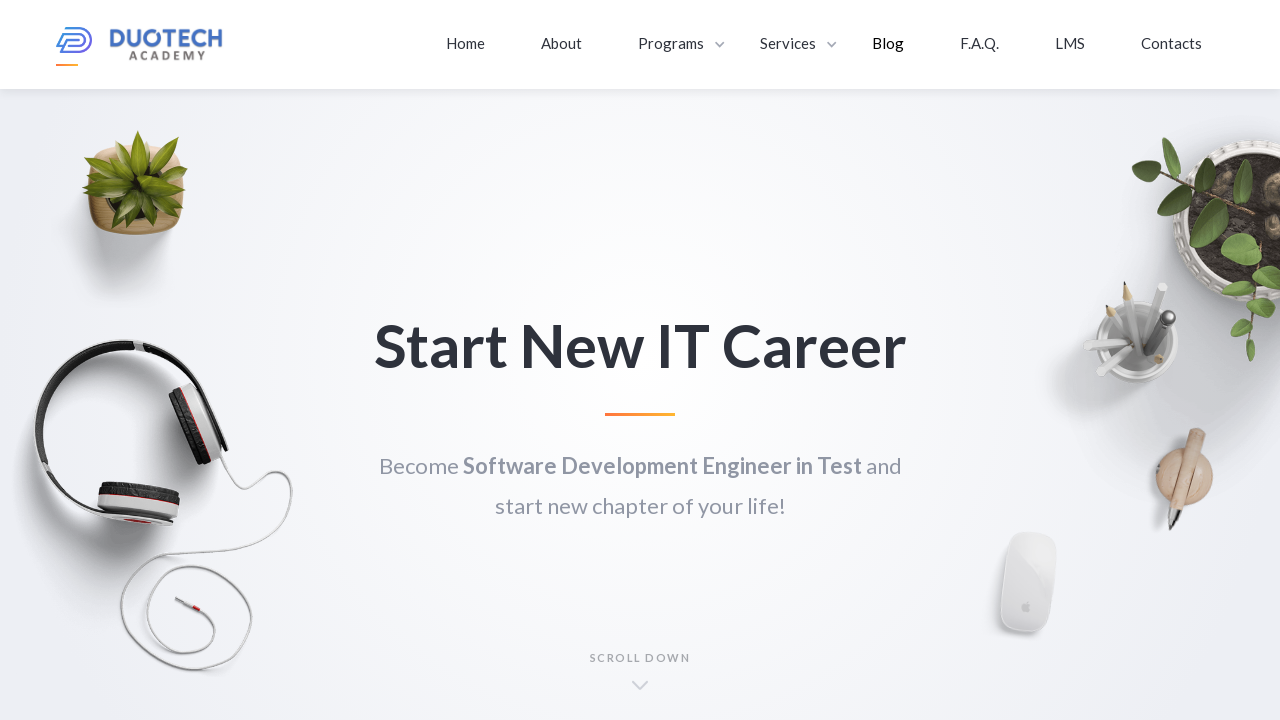

Retrieved and printed link text content
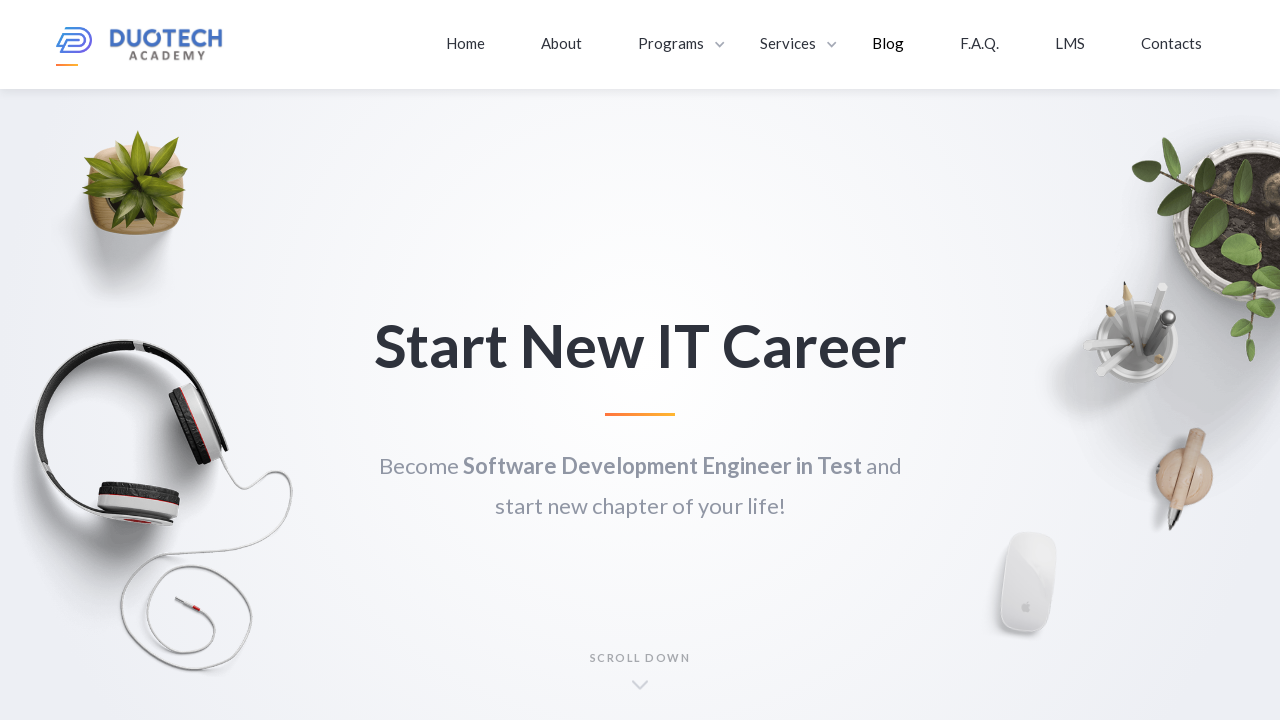

Retrieved and printed link text content
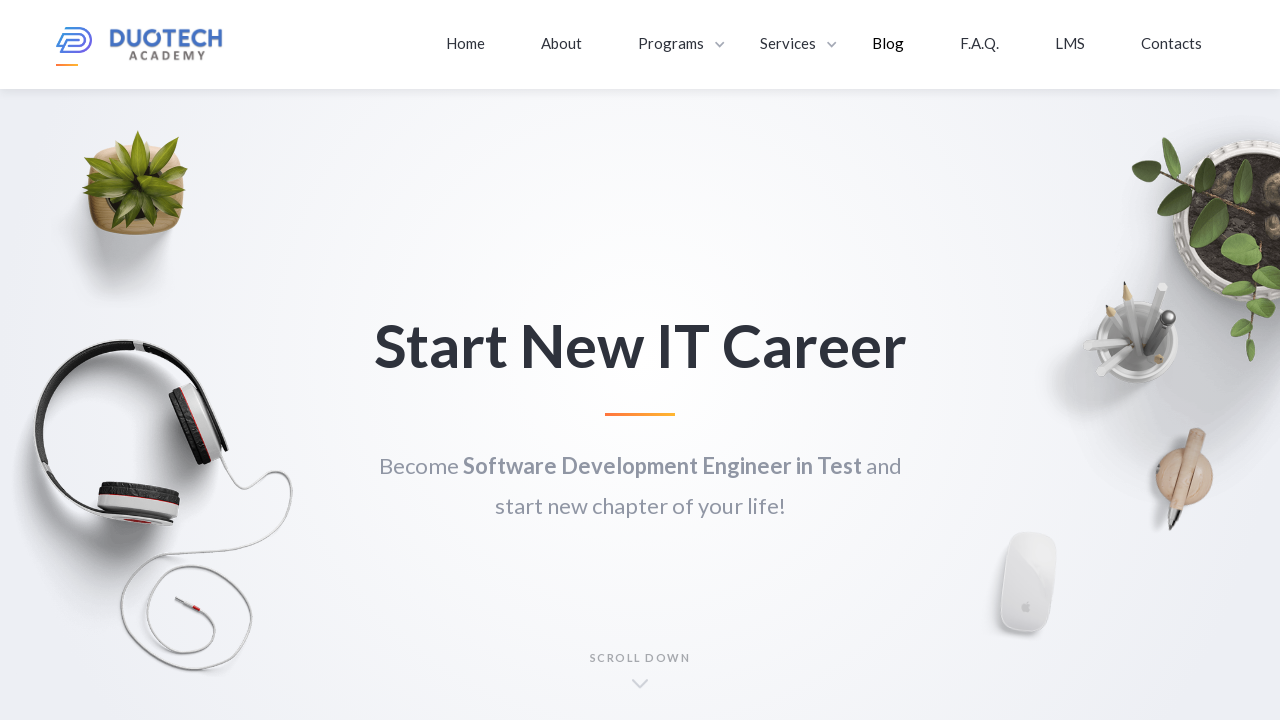

Retrieved and printed link text content
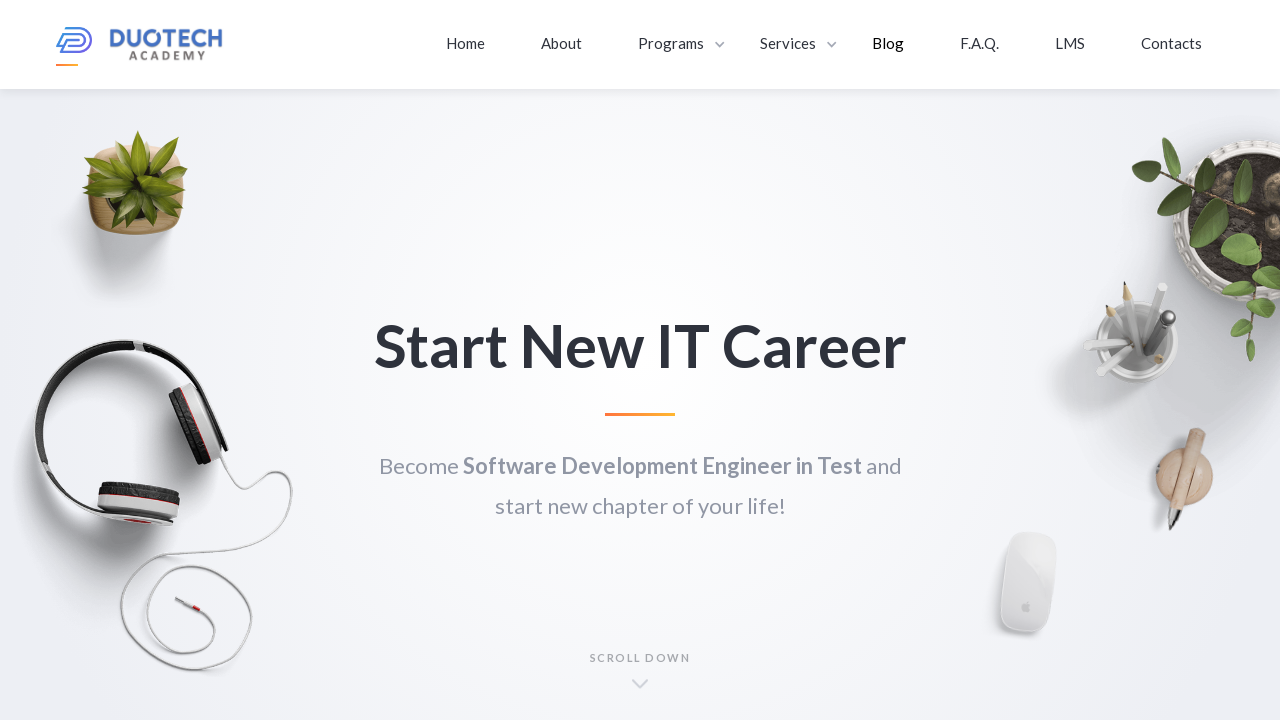

Retrieved and printed link text content
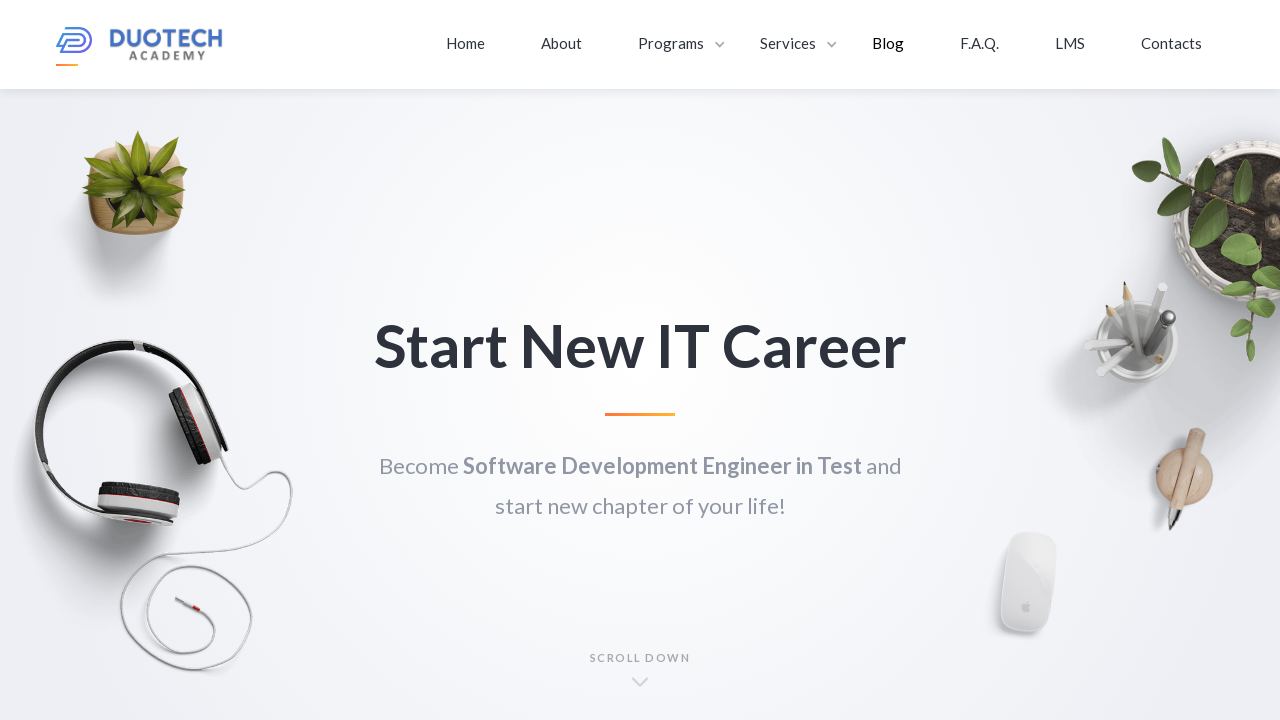

Retrieved and printed link text content
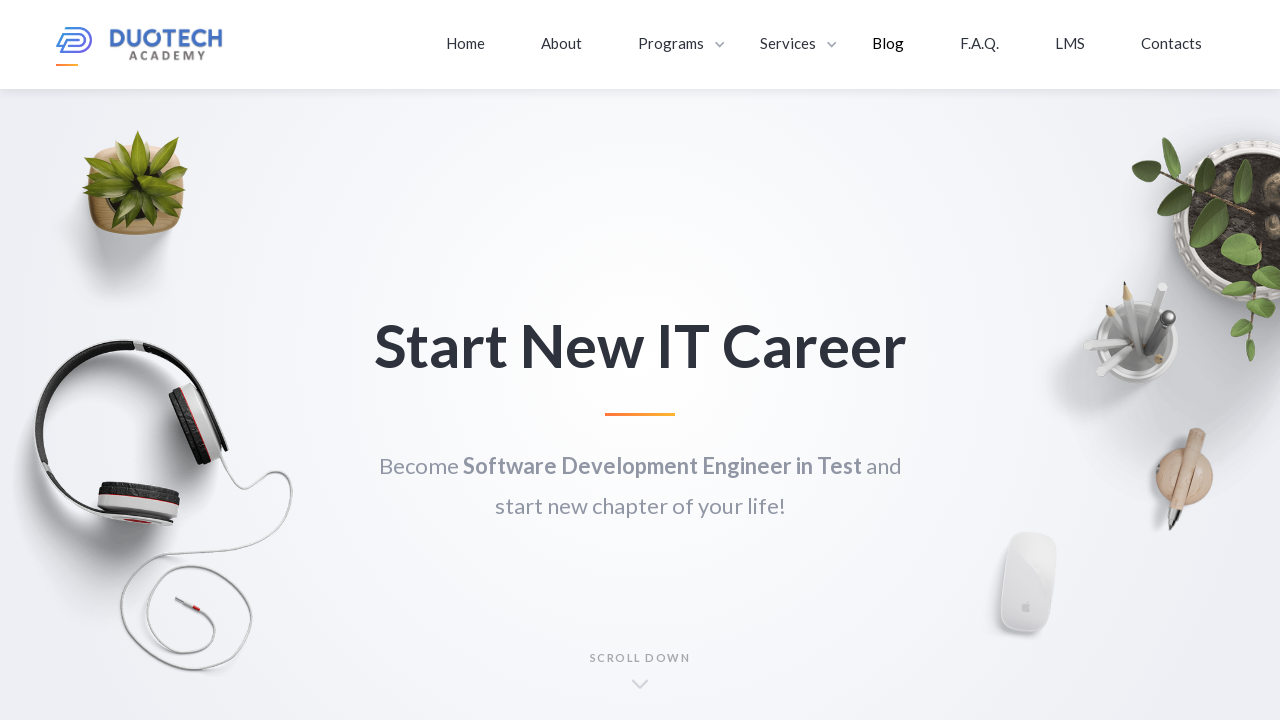

Retrieved and printed link text content
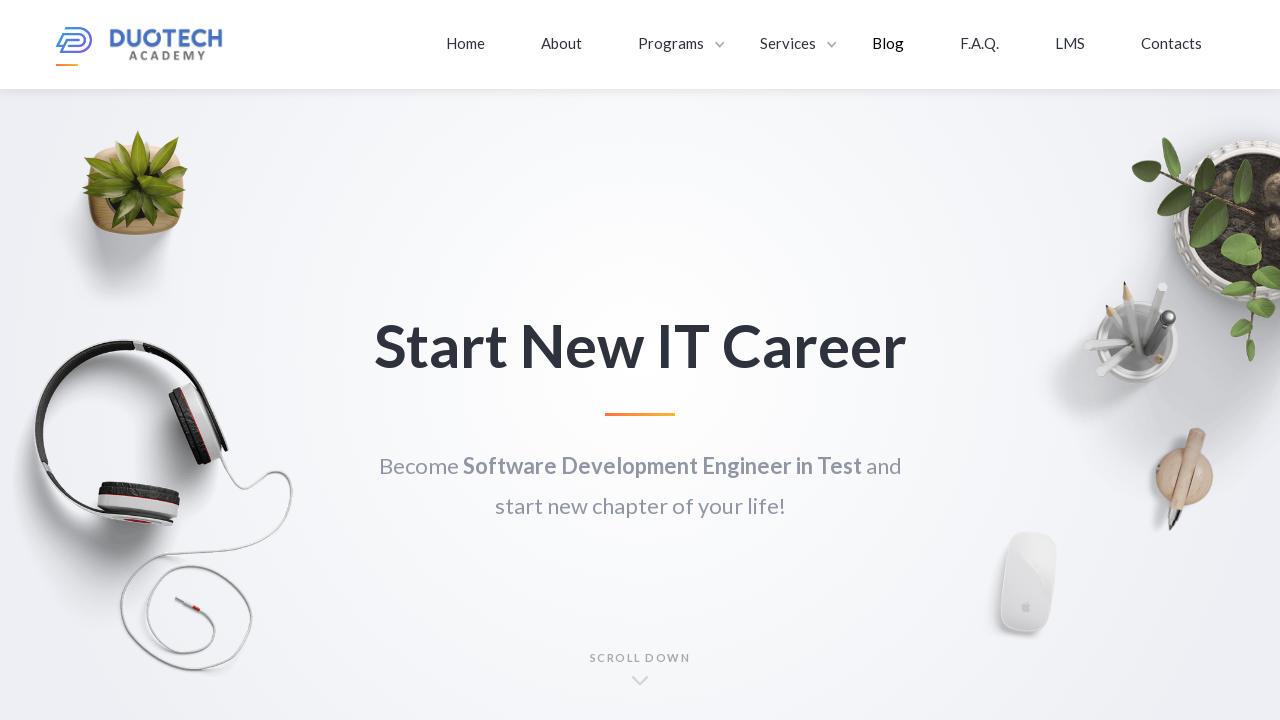

Retrieved and printed link text content
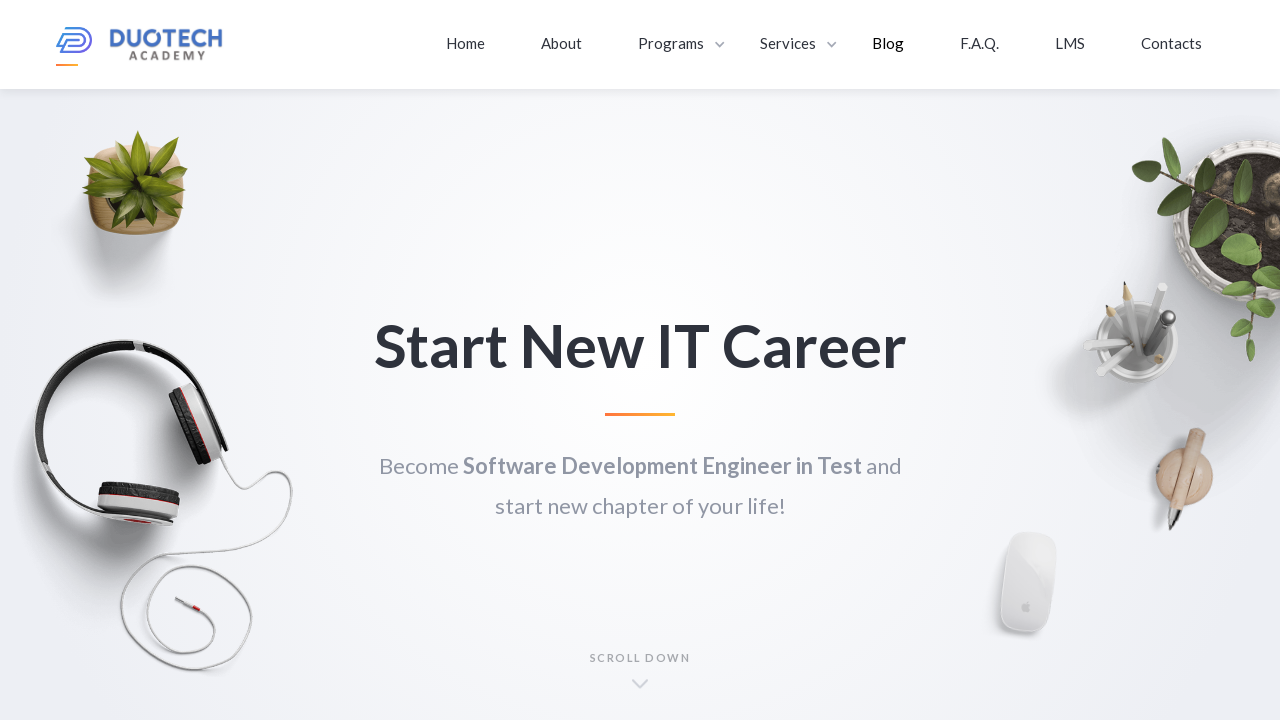

Retrieved and printed link text content
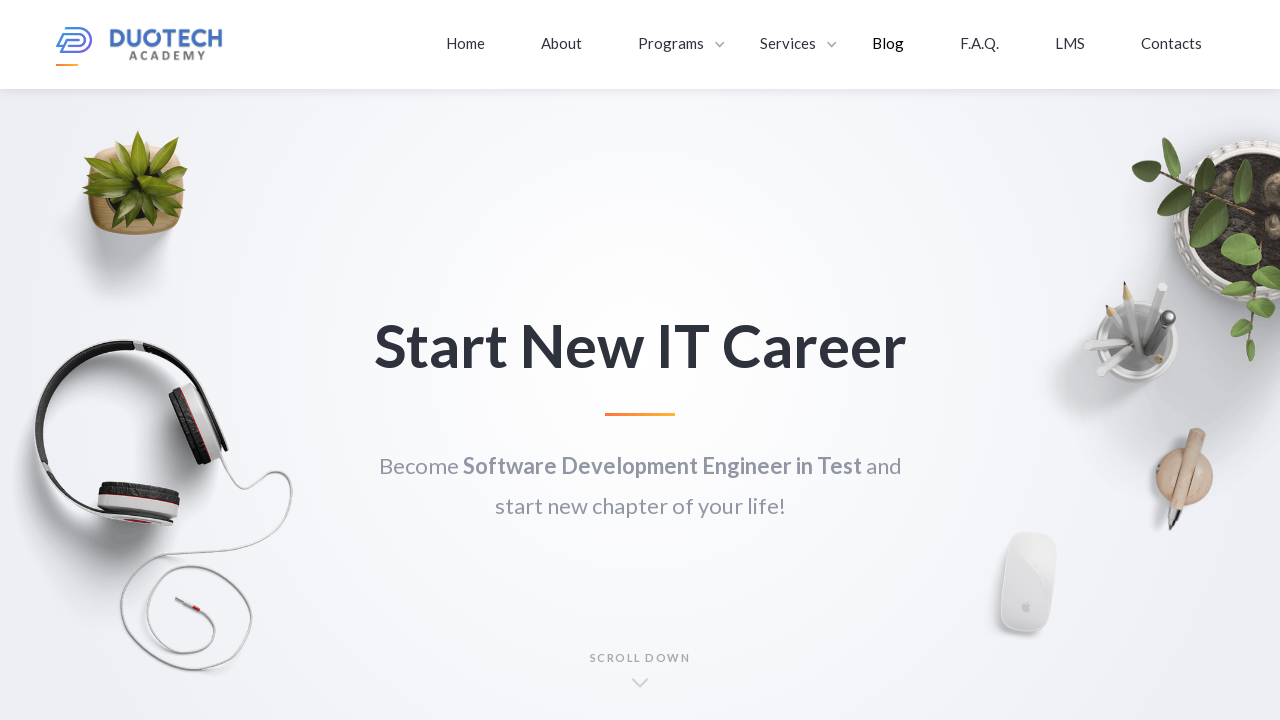

Retrieved and printed link text content
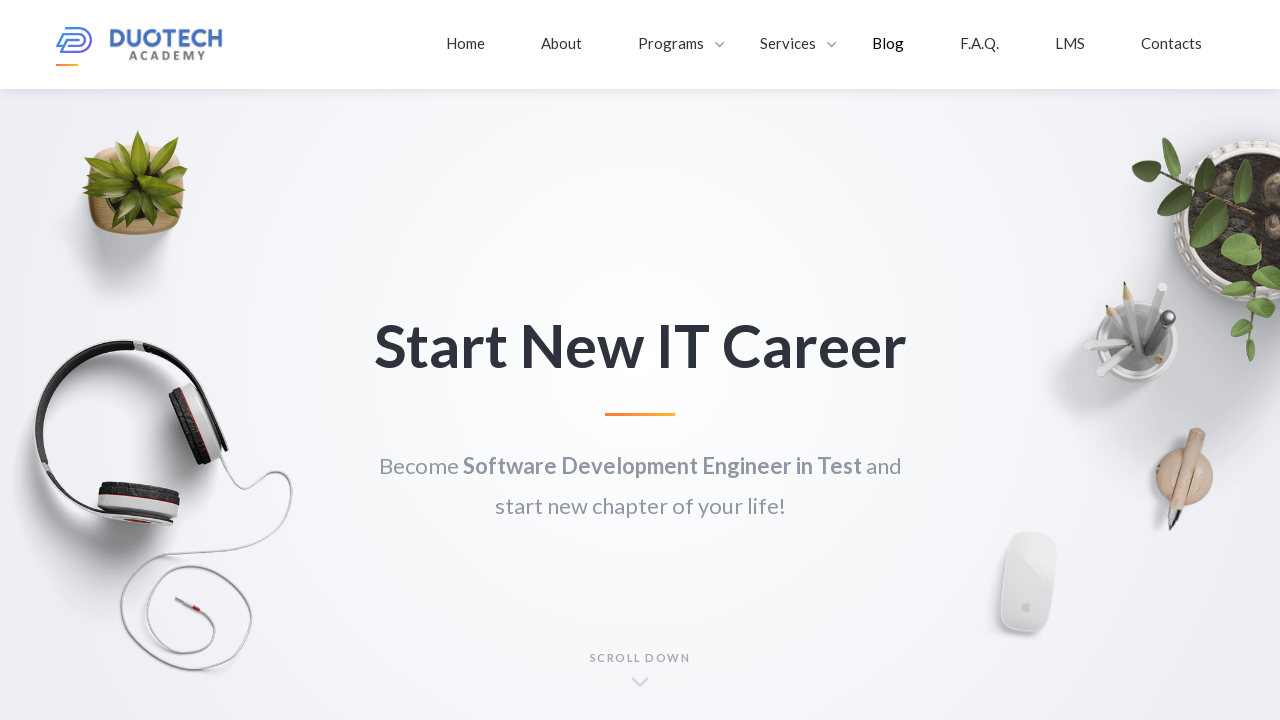

Retrieved and printed link text content
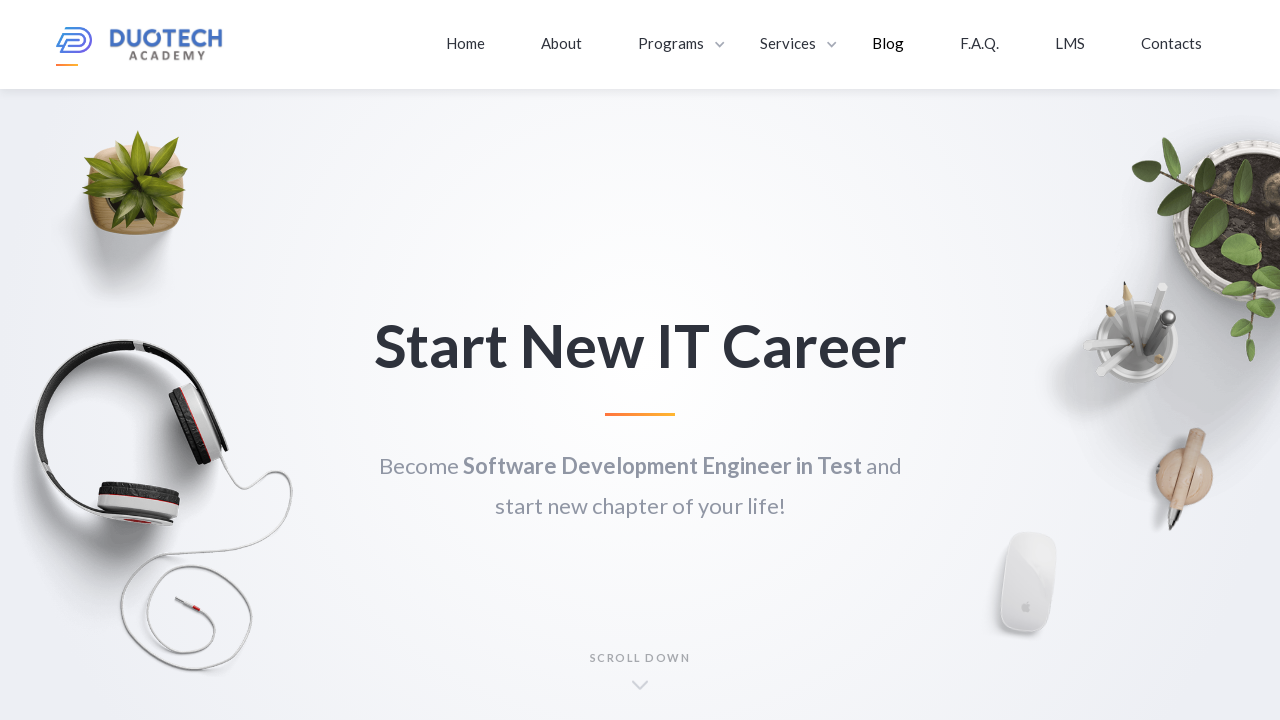

Retrieved and printed link text content
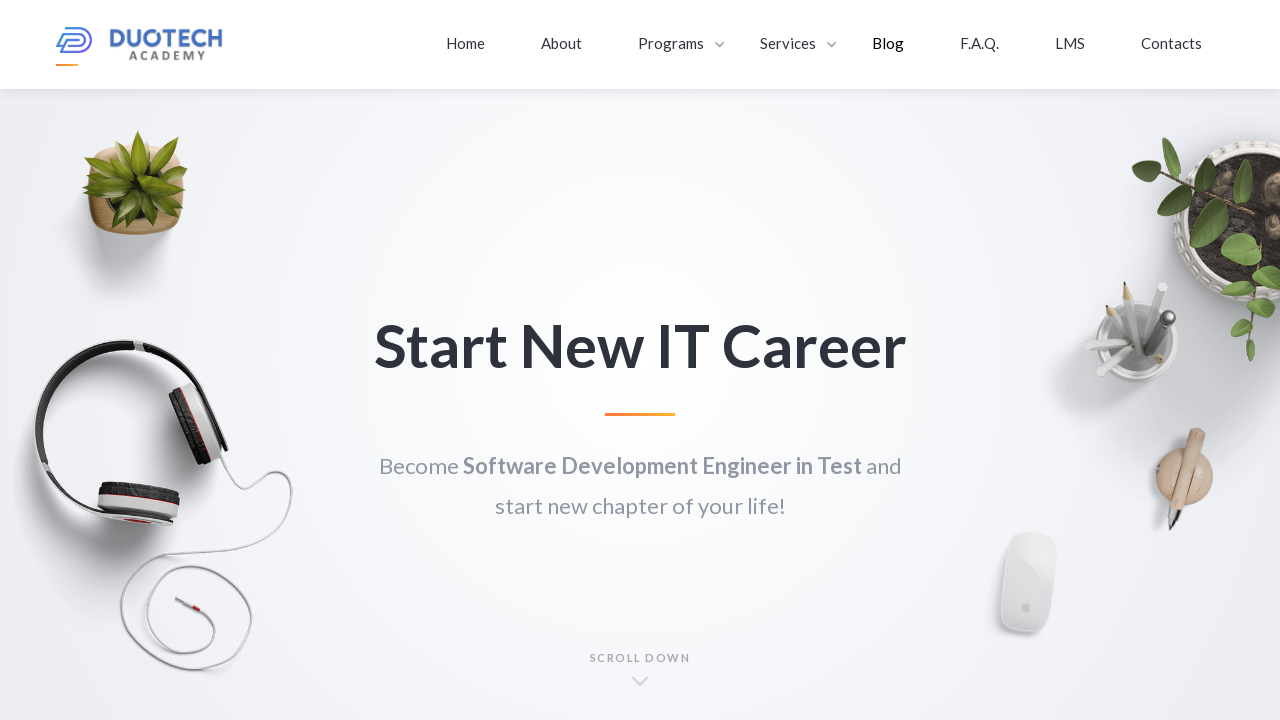

Retrieved and printed link text content
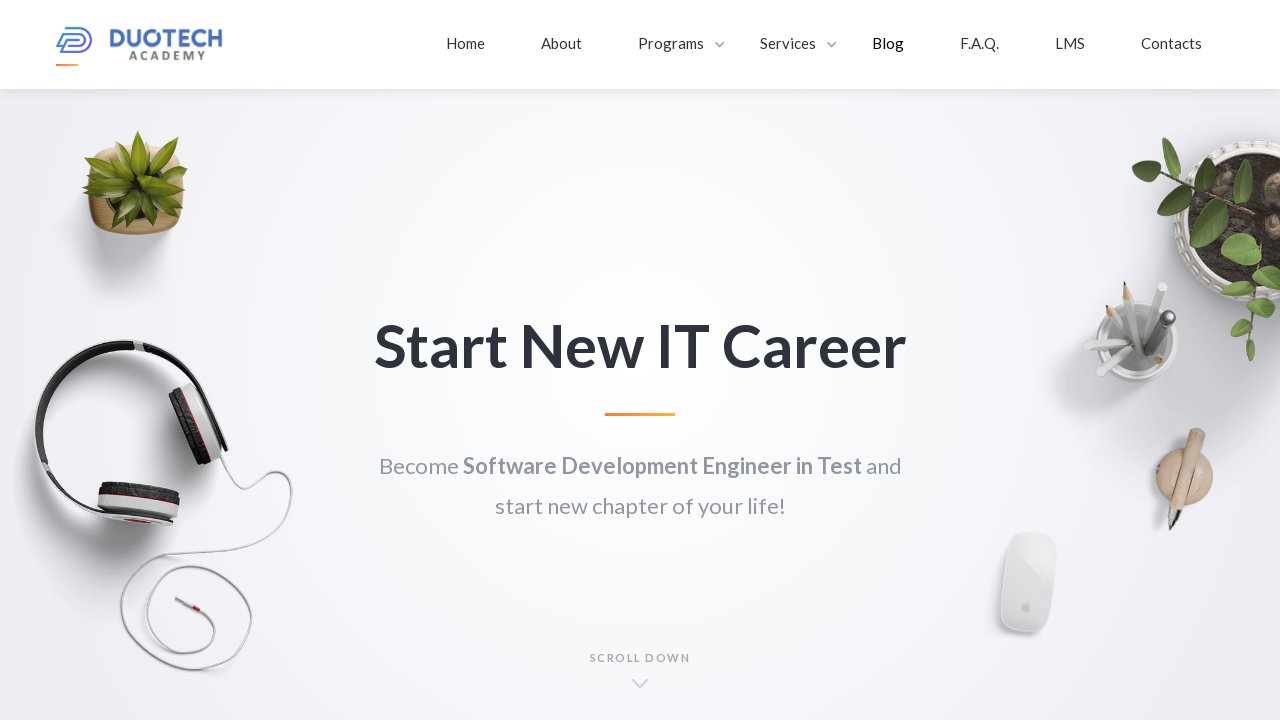

Retrieved and printed link text content
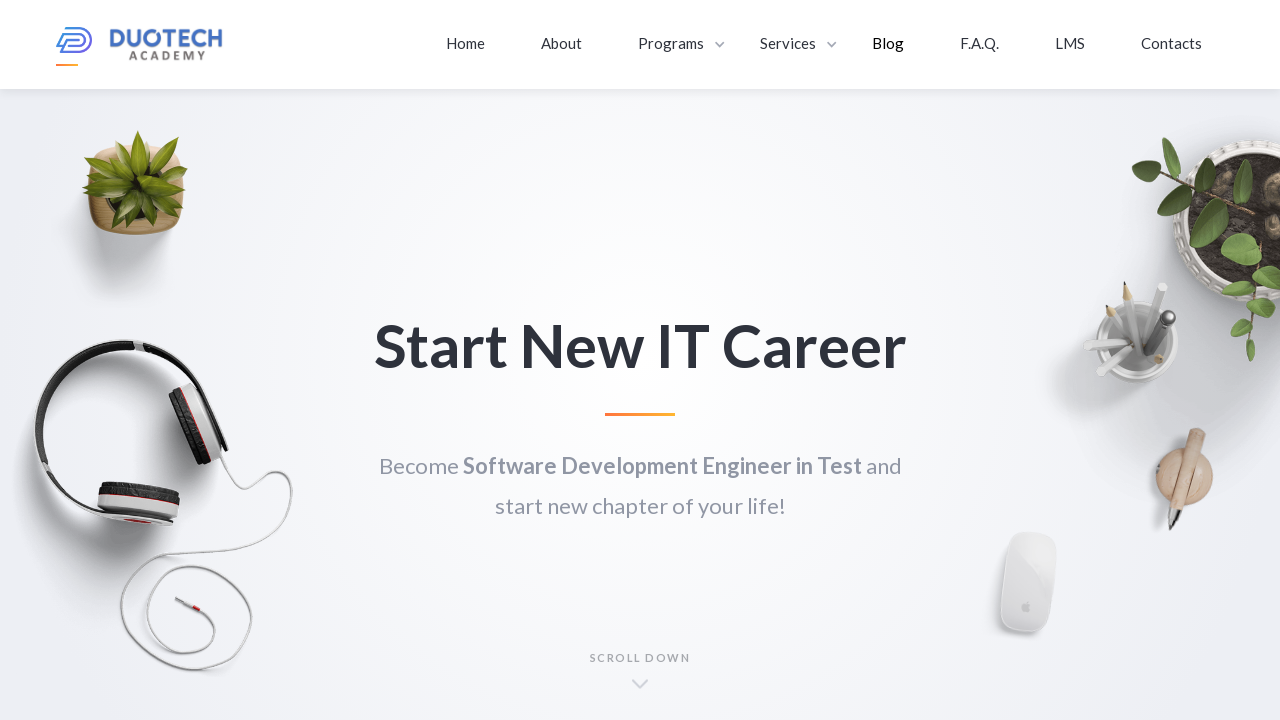

Retrieved and printed link text content
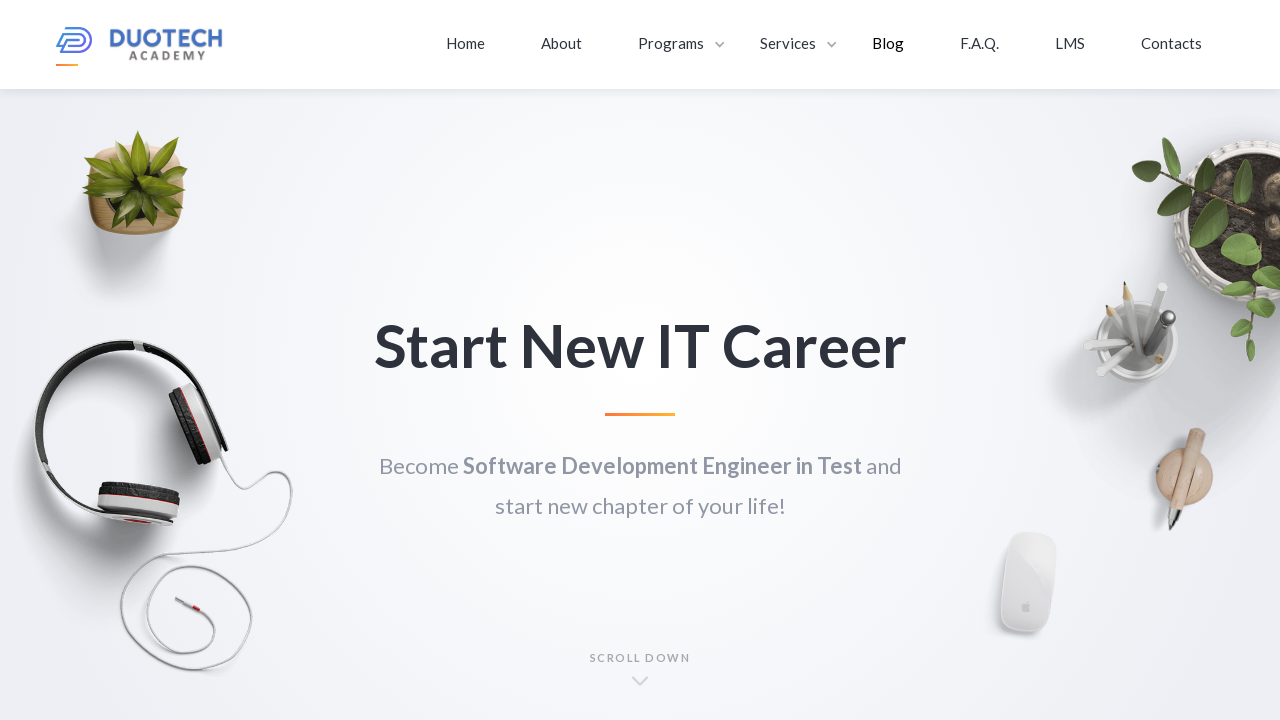

Retrieved and printed link text content
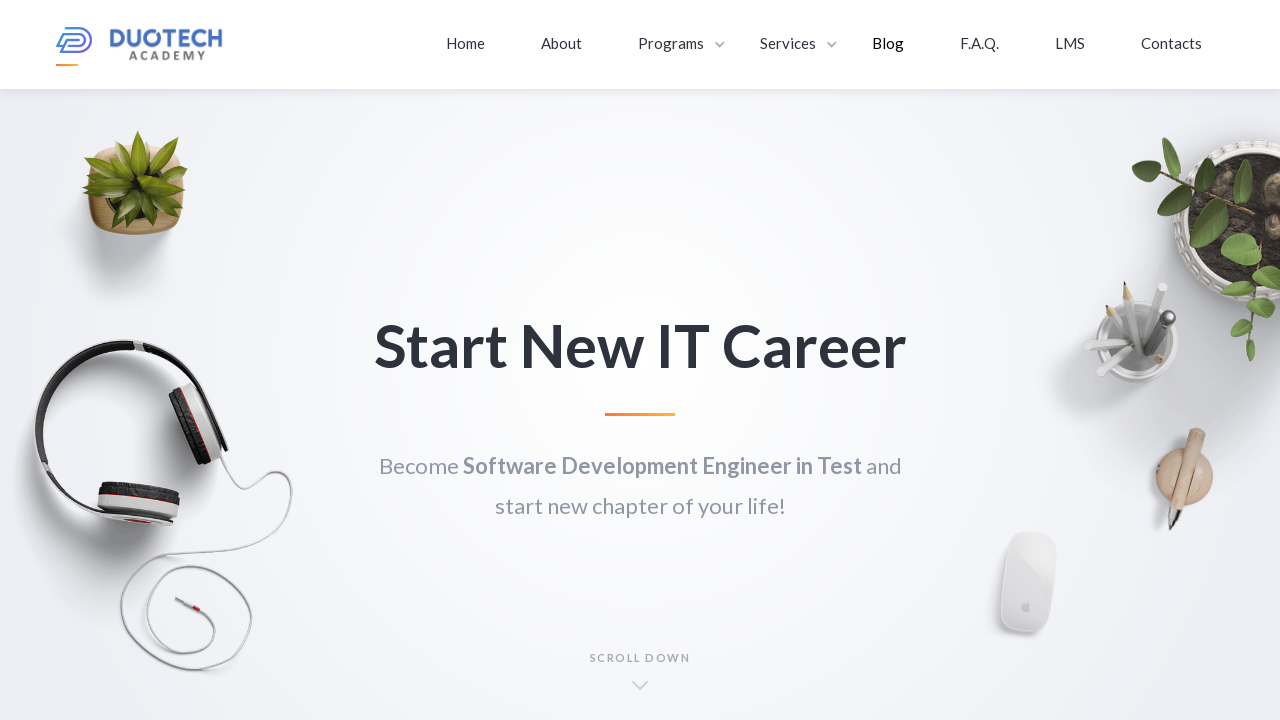

Retrieved and printed link text content
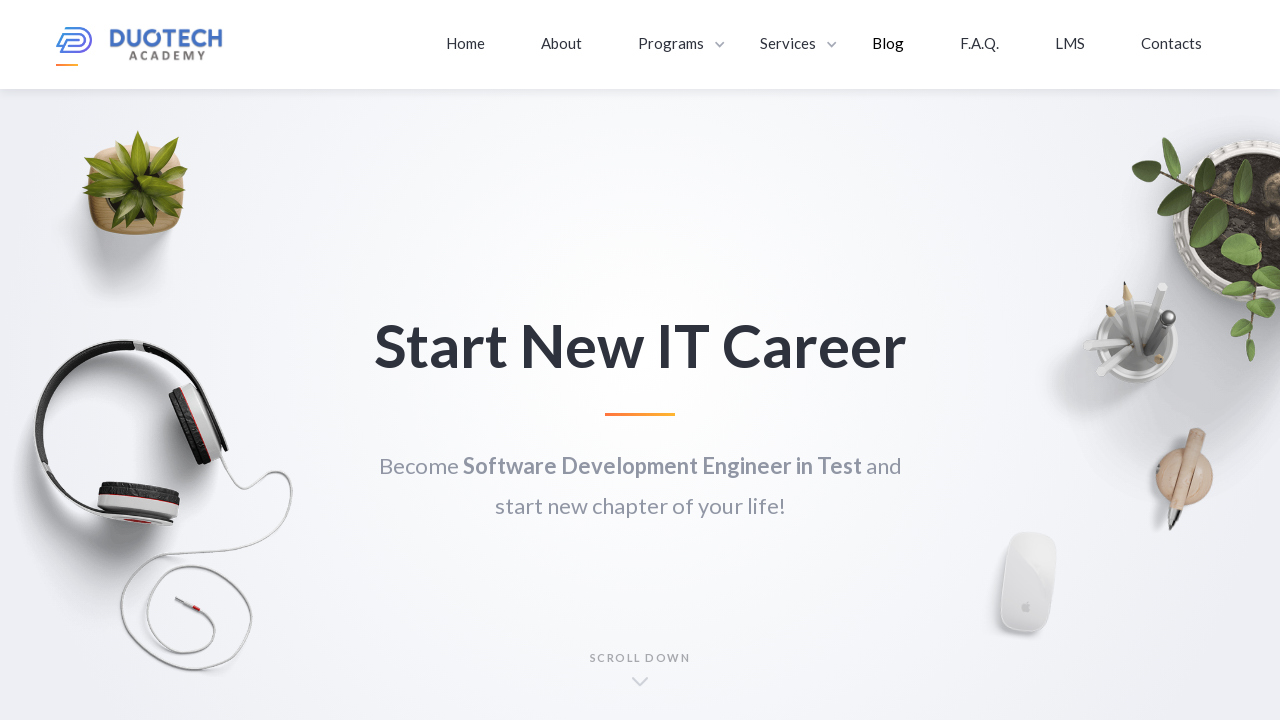

Located elements with tag name 'w'
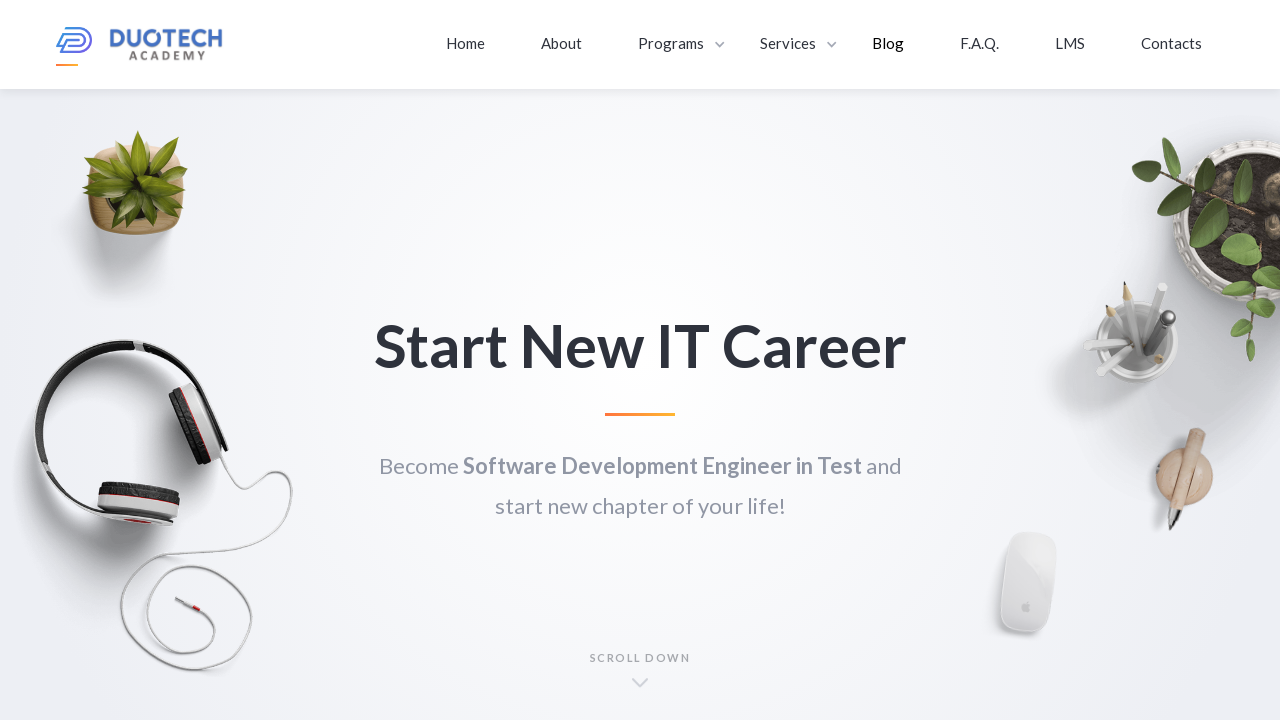

Printed count of 'w' elements found
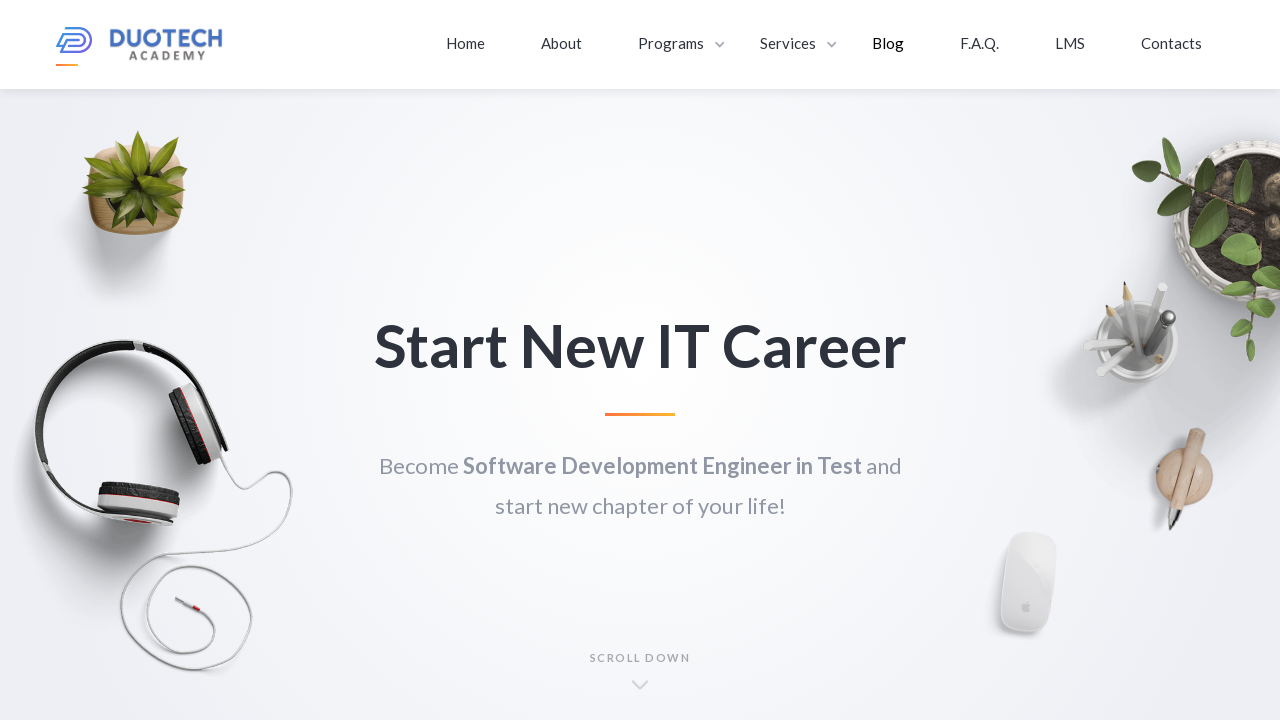

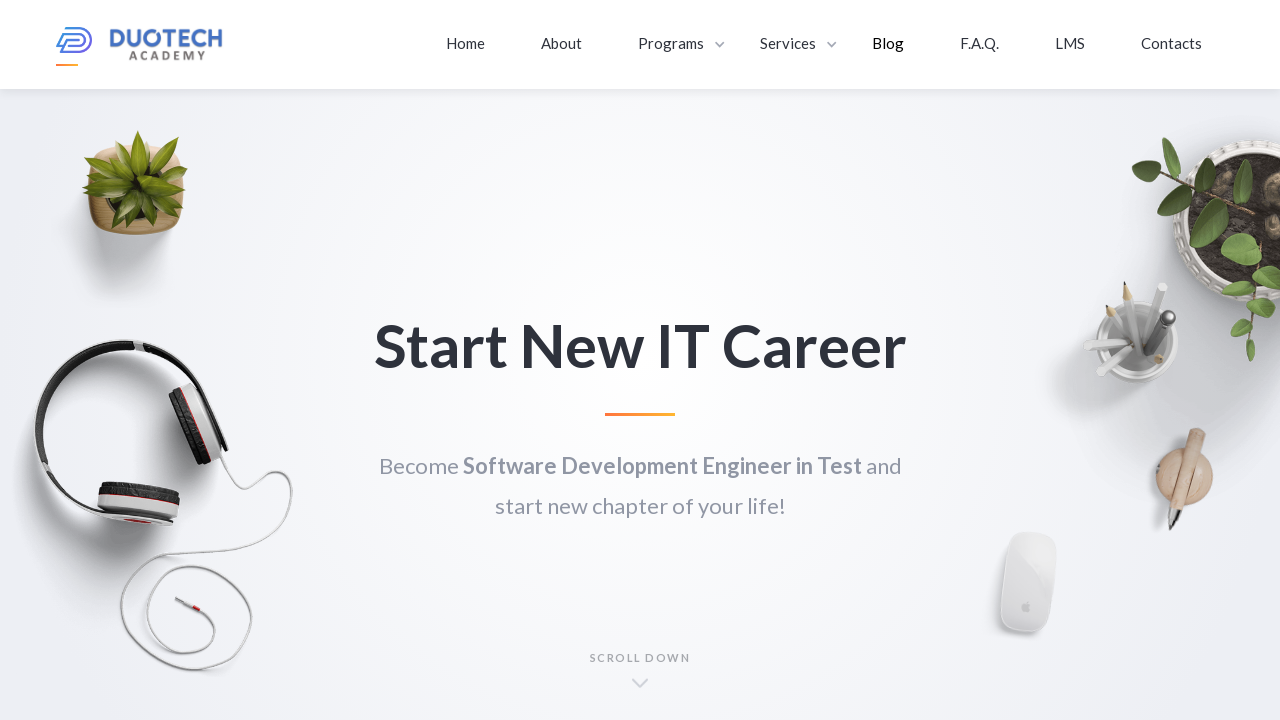